Tests a basic calculator application by entering two random numbers and performing all arithmetic operations (add, subtract, multiply, divide, concatenate), repeating the test sequence 5 times.

Starting URL: https://testsheepnz.github.io/BasicCalculator.html

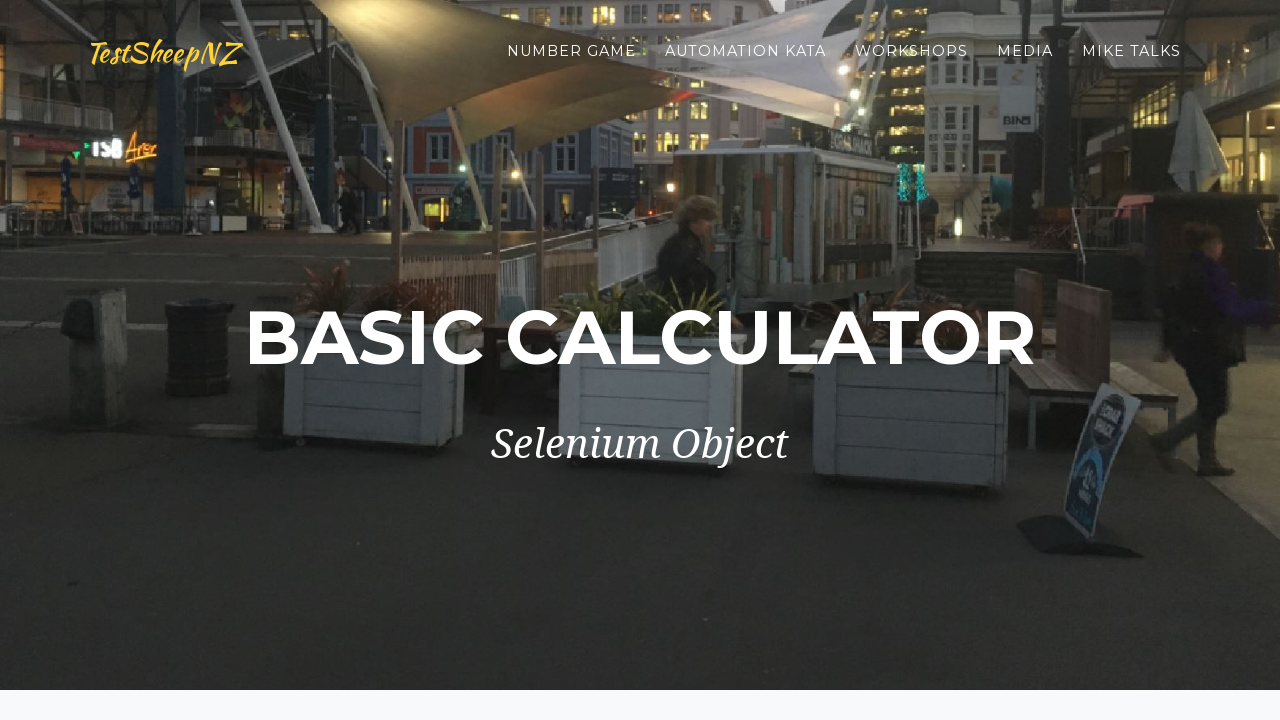

Filled first number field with 77 on #number1Field
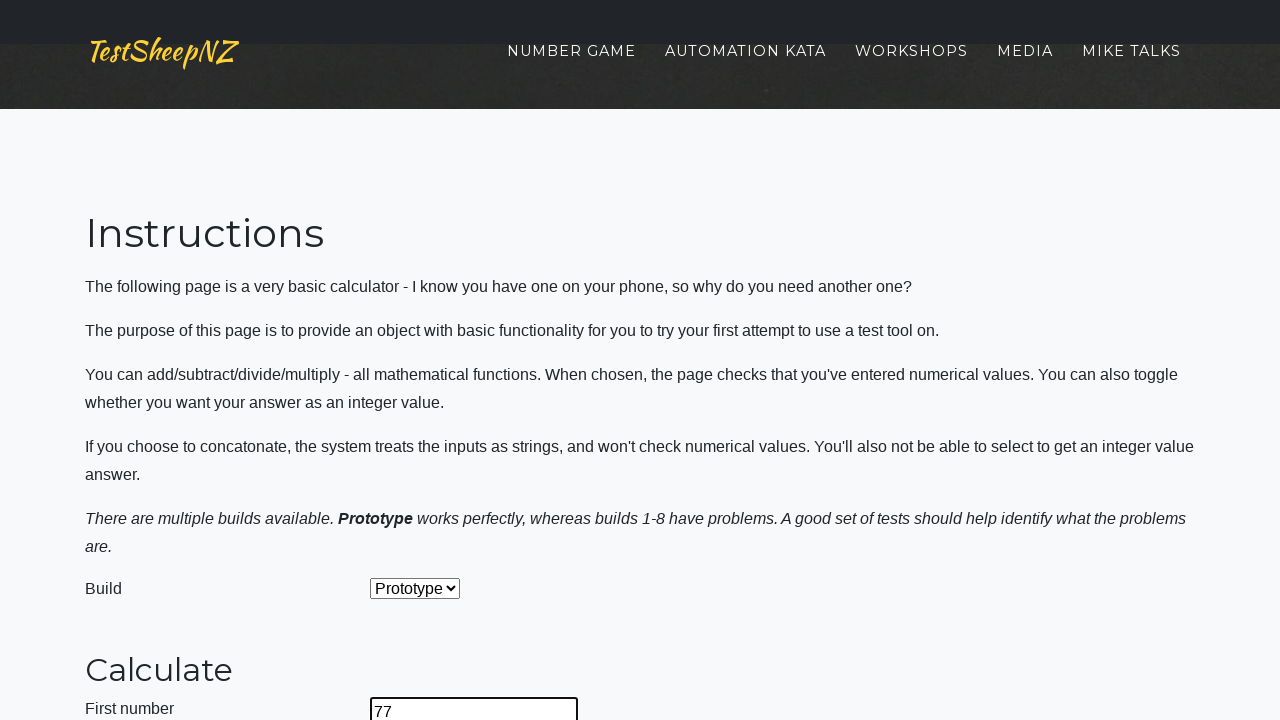

Filled second number field with 70 on #number2Field
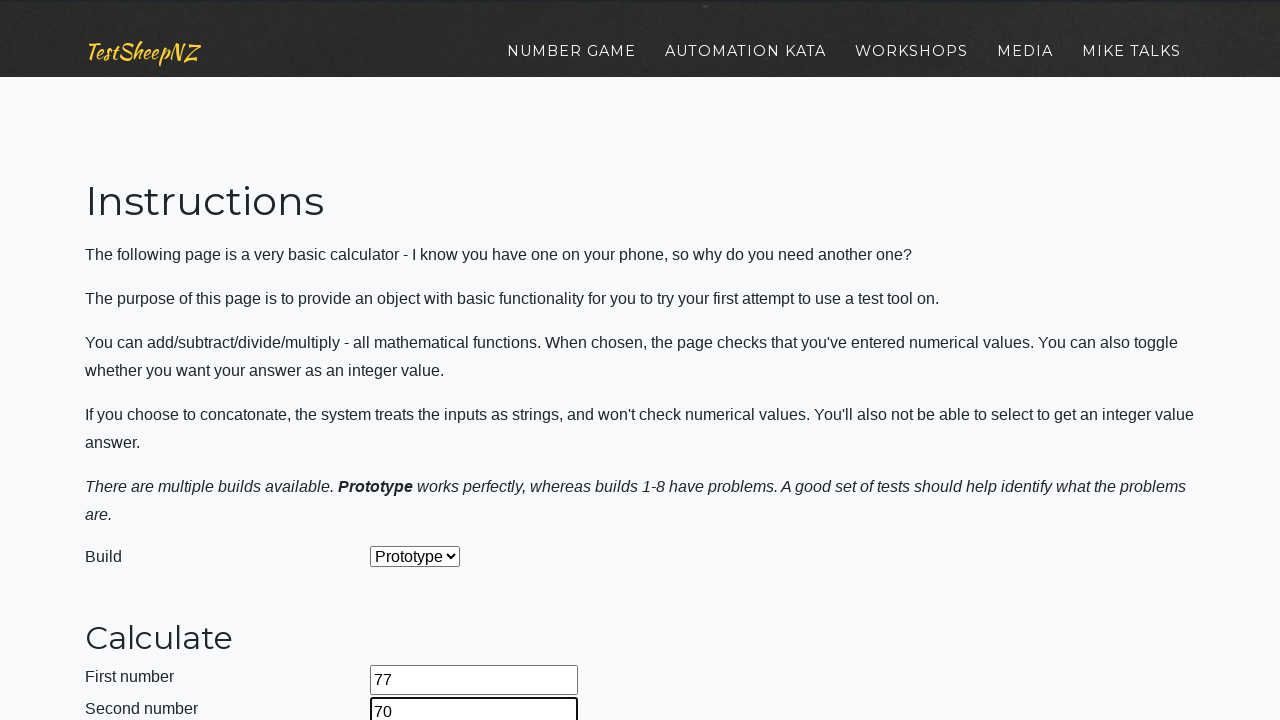

Selected addition operation on #selectOperationDropdown
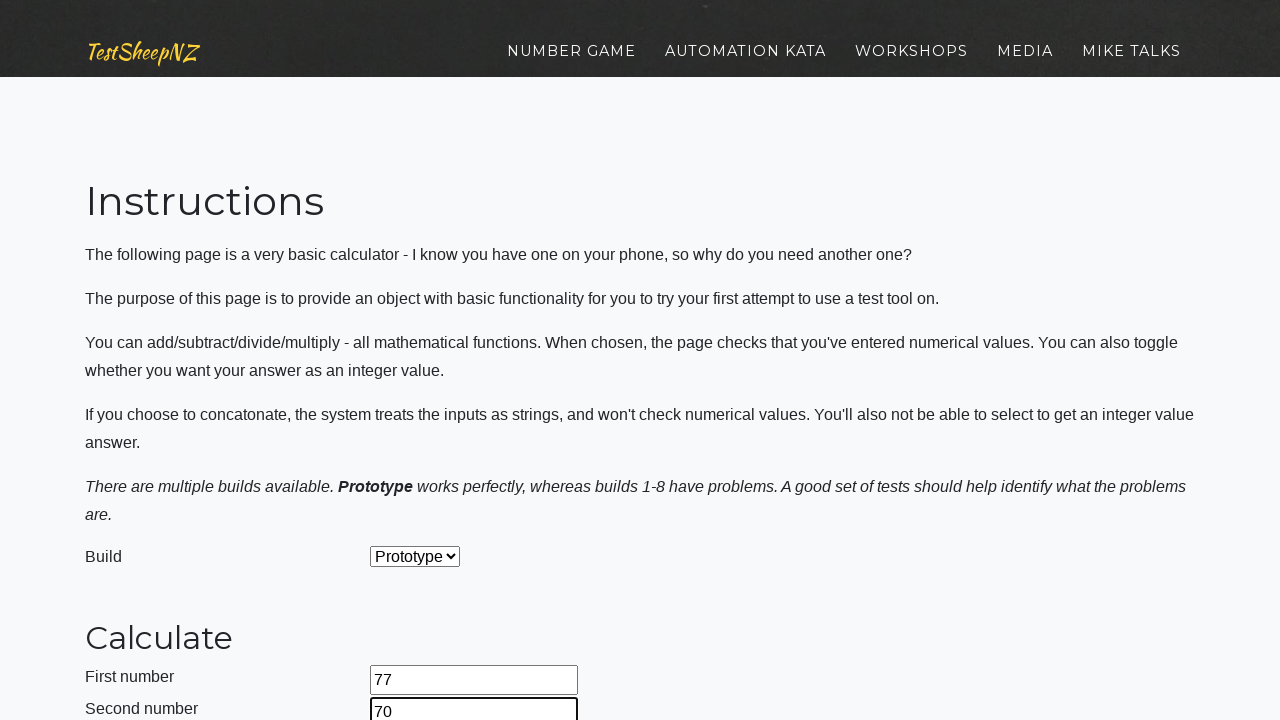

Clicked calculate button for addition at (422, 361) on #calculateButton
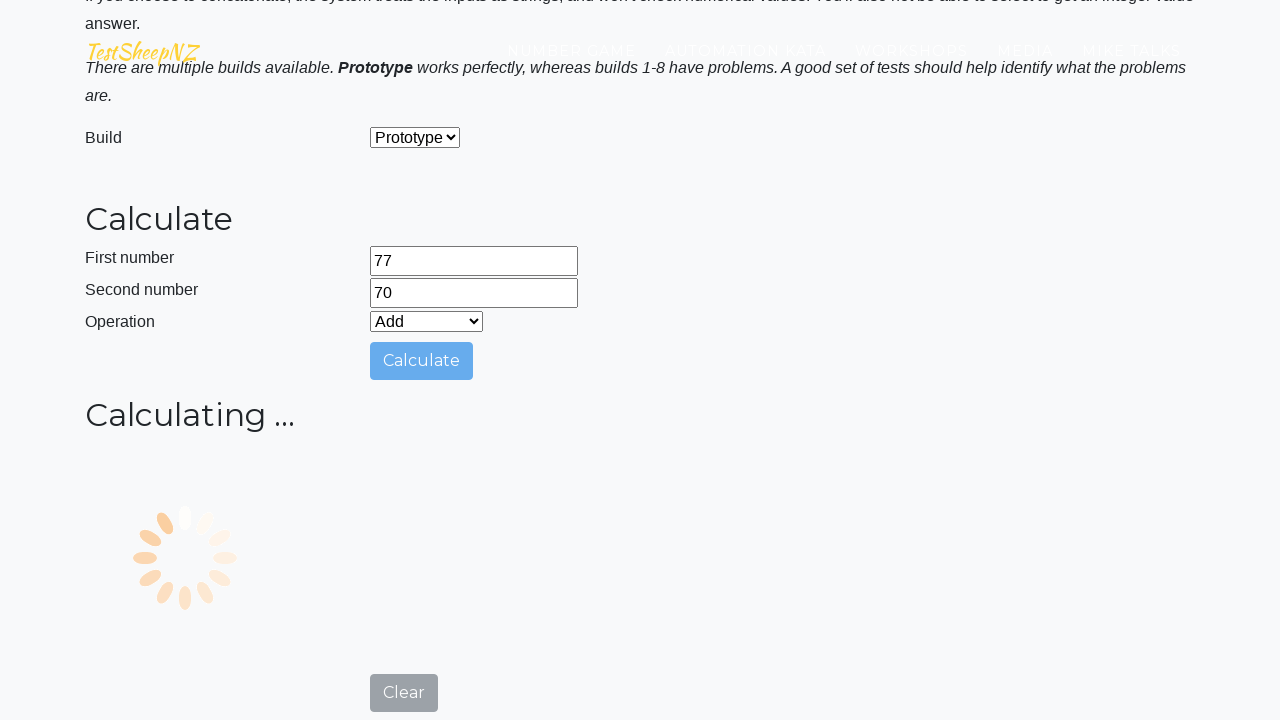

Waited for addition result
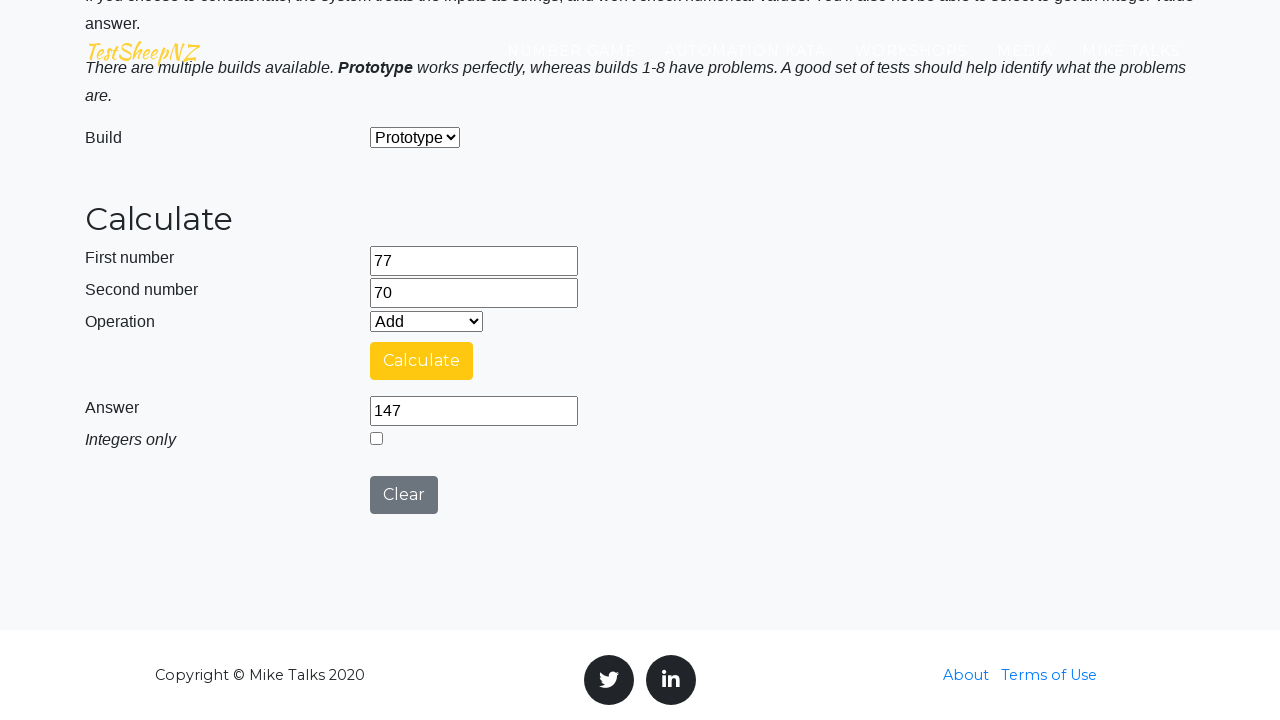

Selected subtraction operation on #selectOperationDropdown
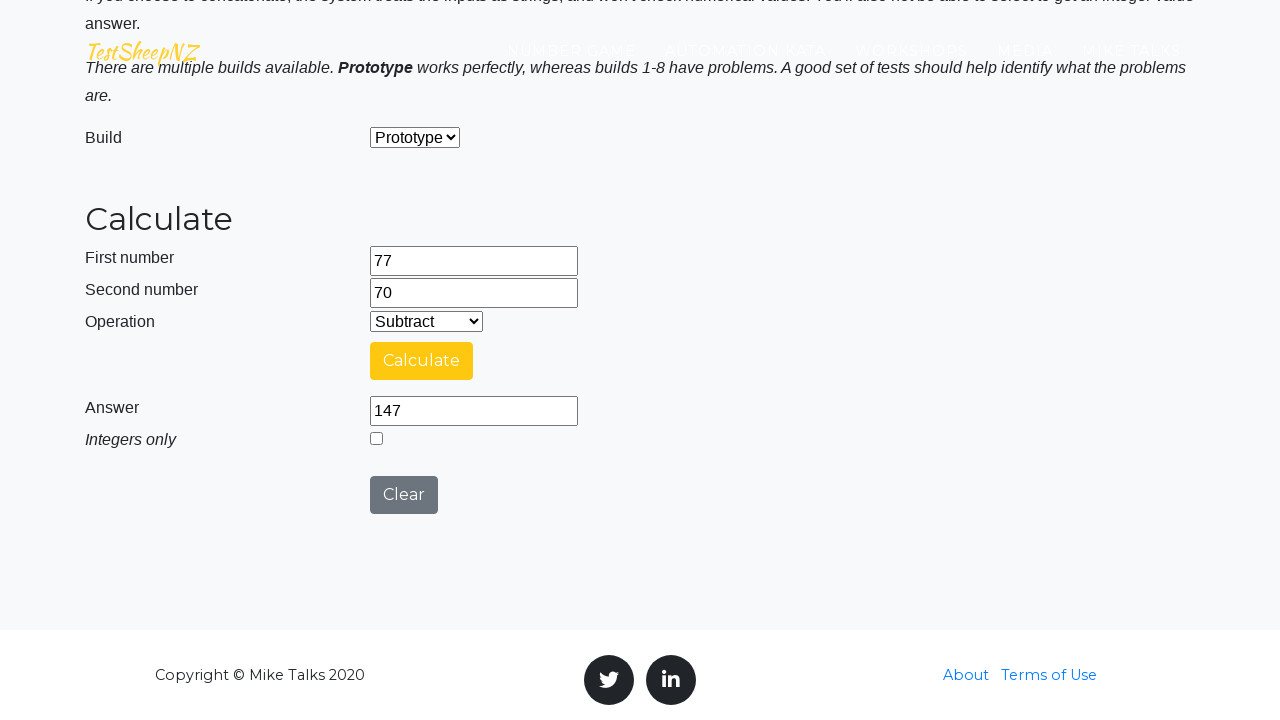

Clicked calculate button for subtraction at (422, 361) on #calculateButton
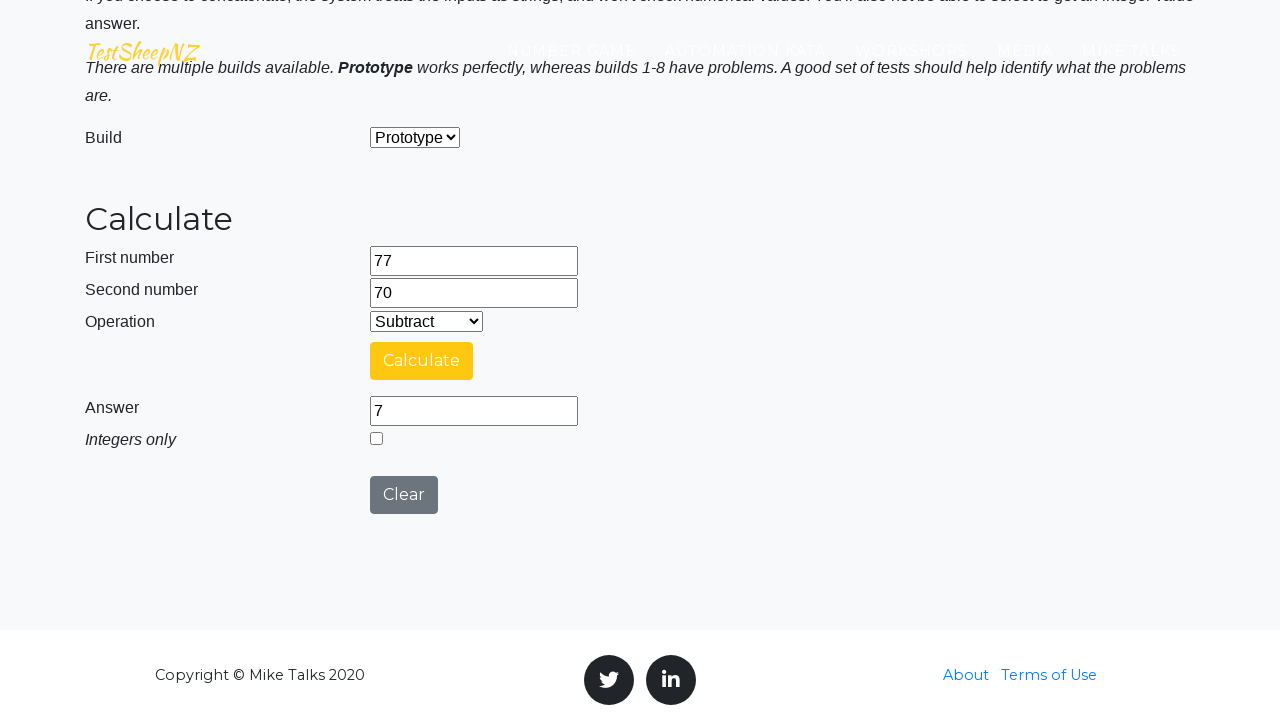

Waited for subtraction result
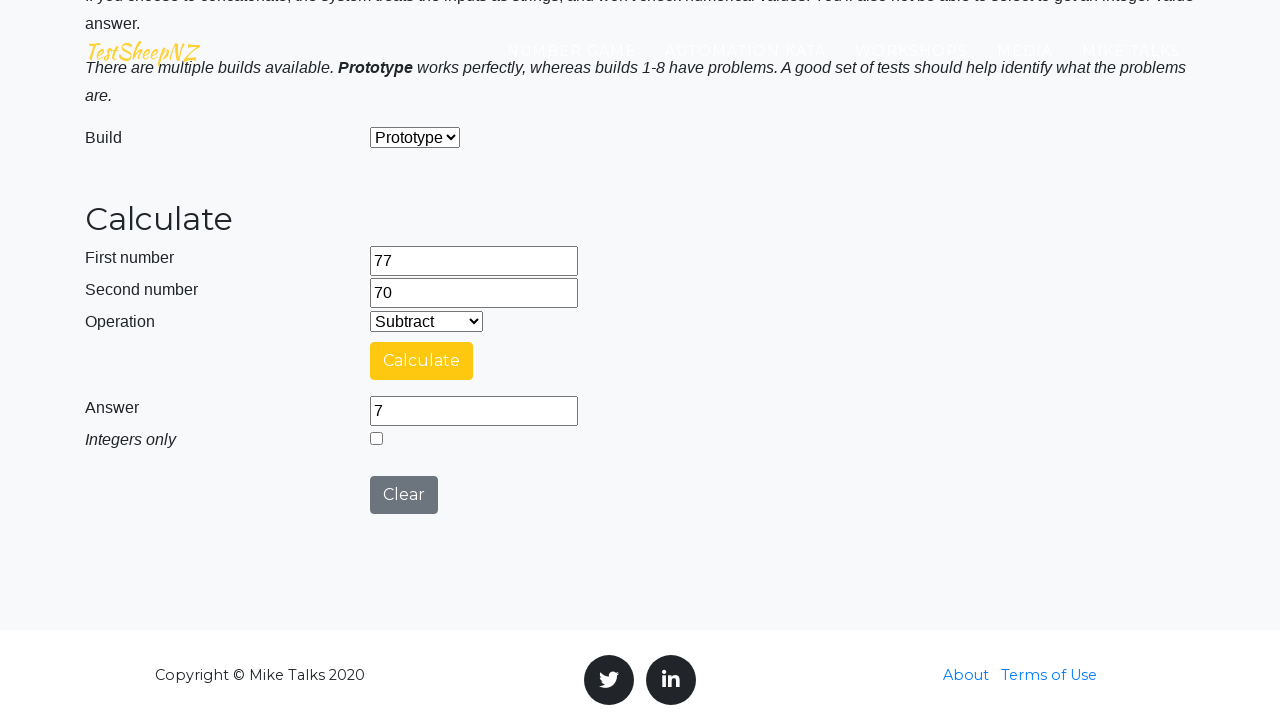

Selected multiplication operation on #selectOperationDropdown
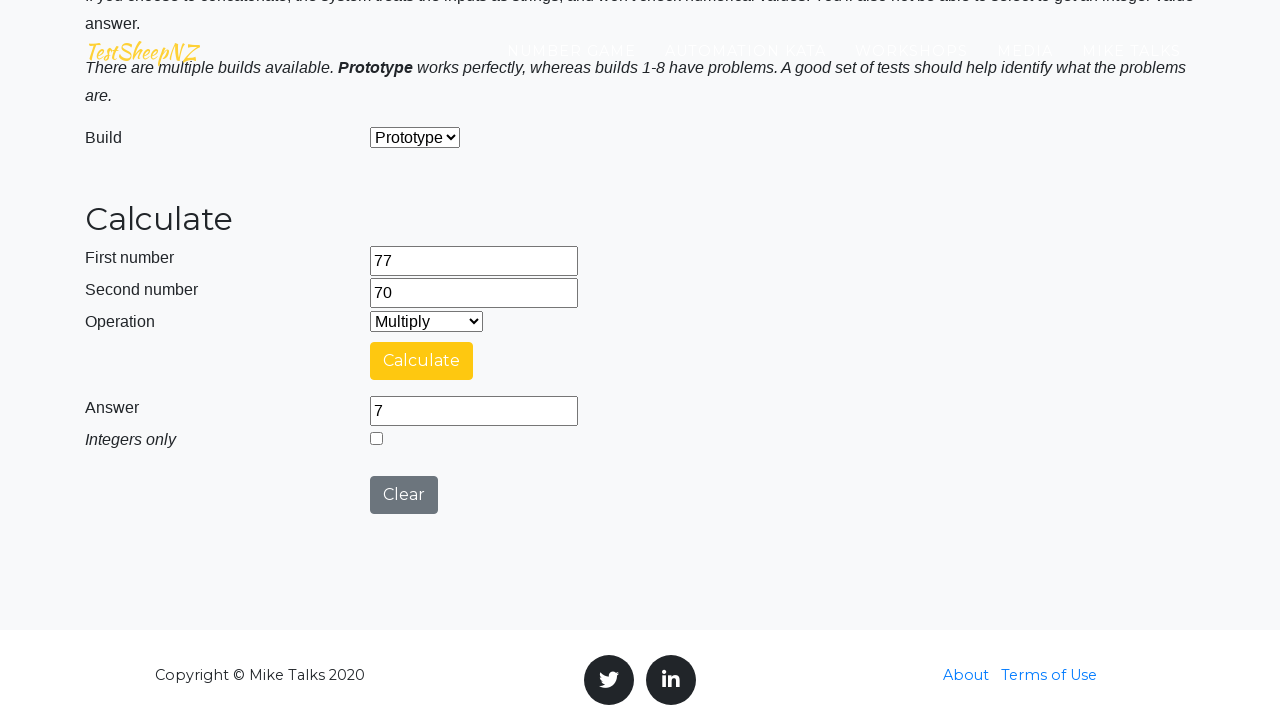

Clicked calculate button for multiplication at (422, 361) on #calculateButton
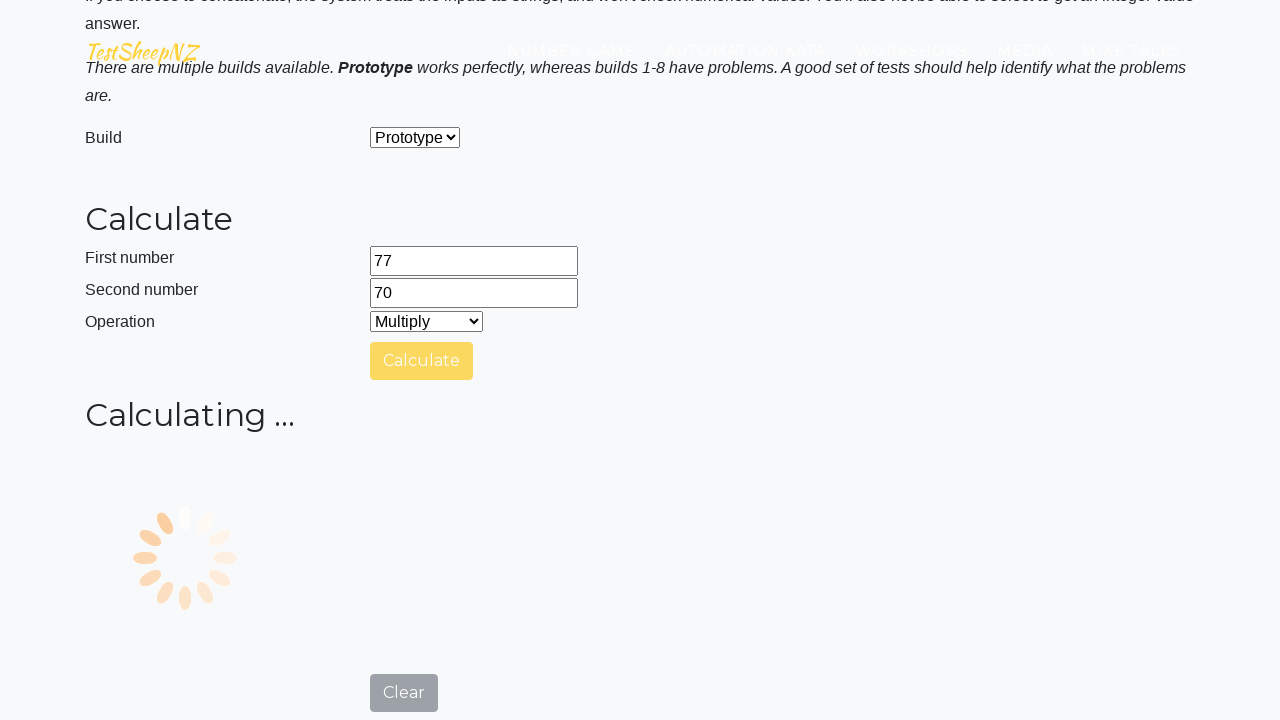

Waited for multiplication result
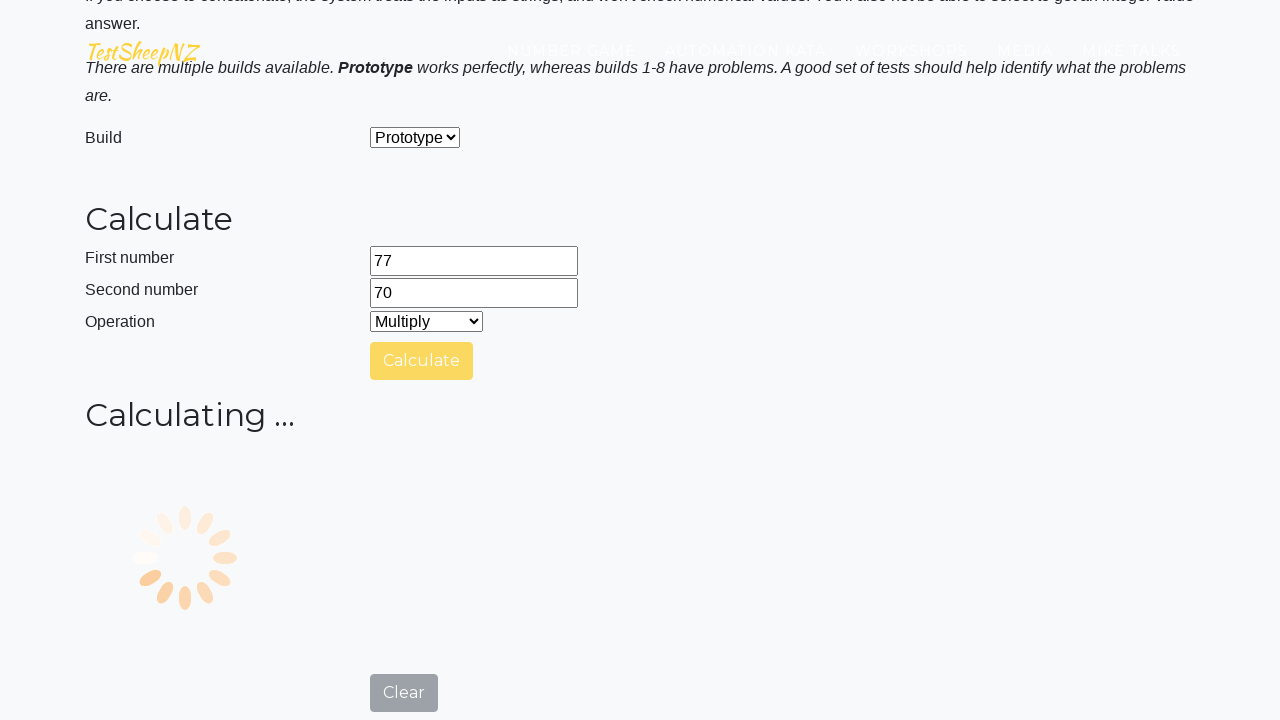

Selected division operation on #selectOperationDropdown
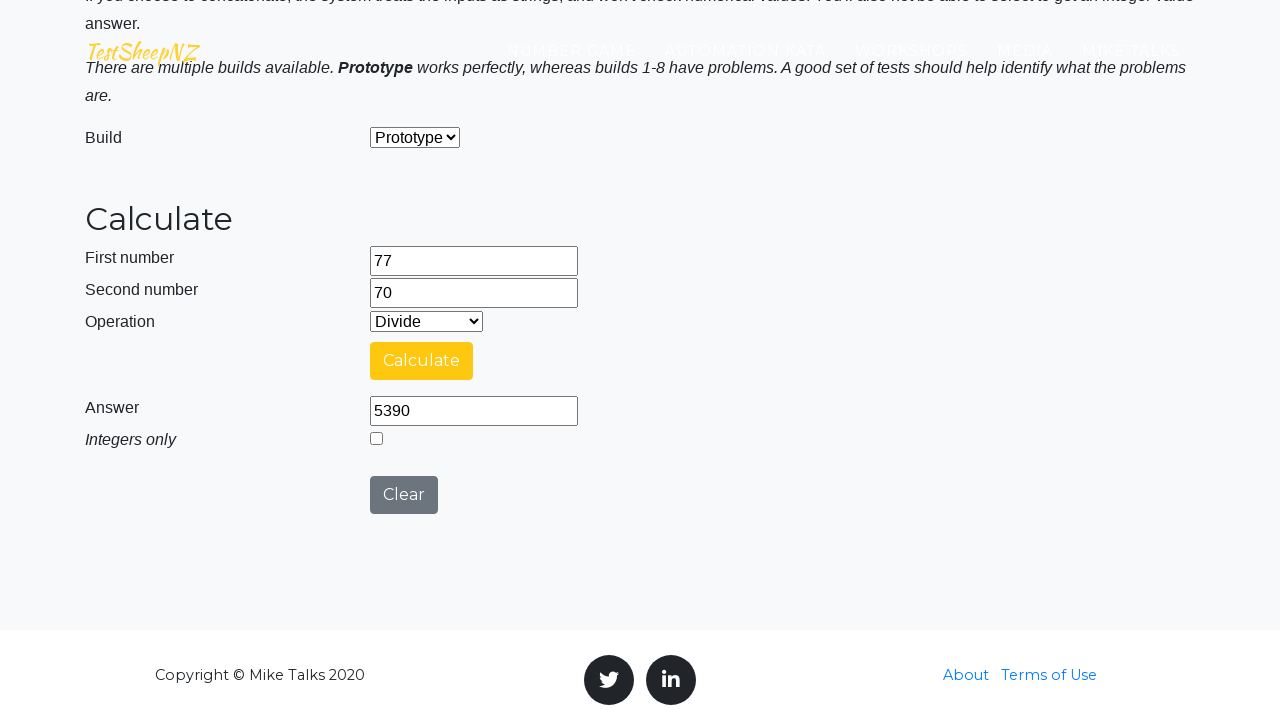

Clicked calculate button for division at (422, 361) on #calculateButton
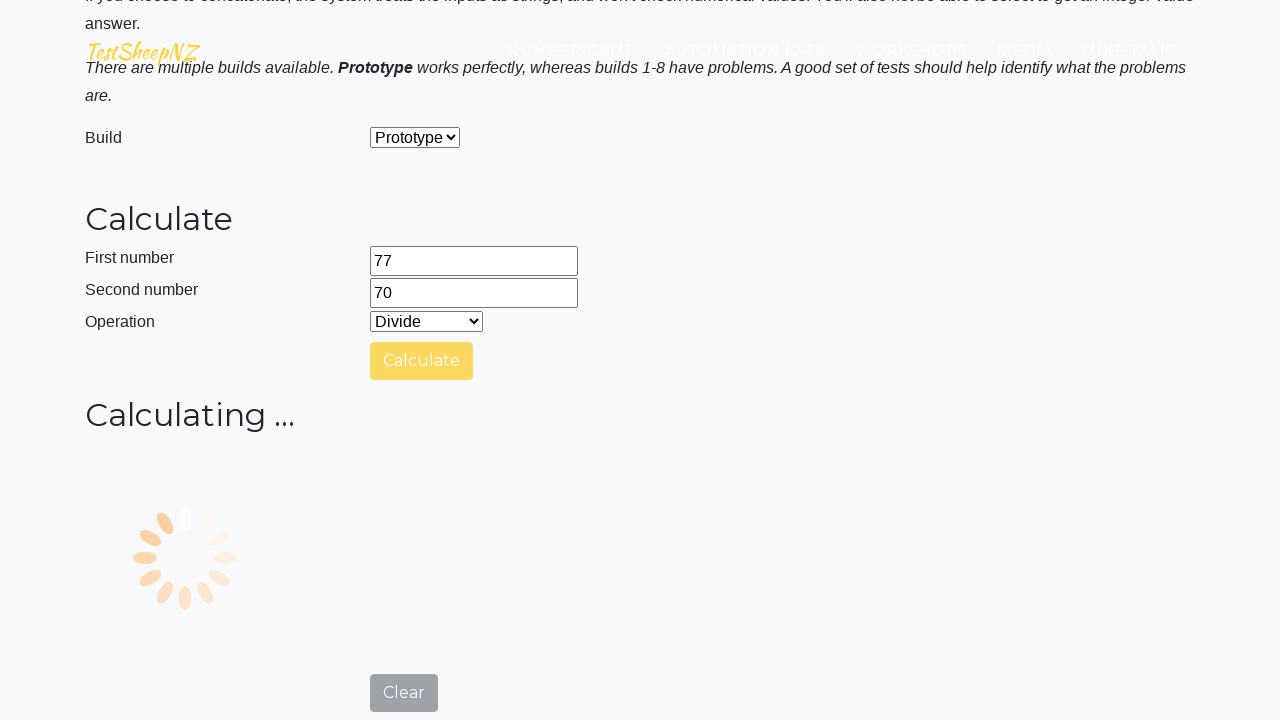

Waited for division result
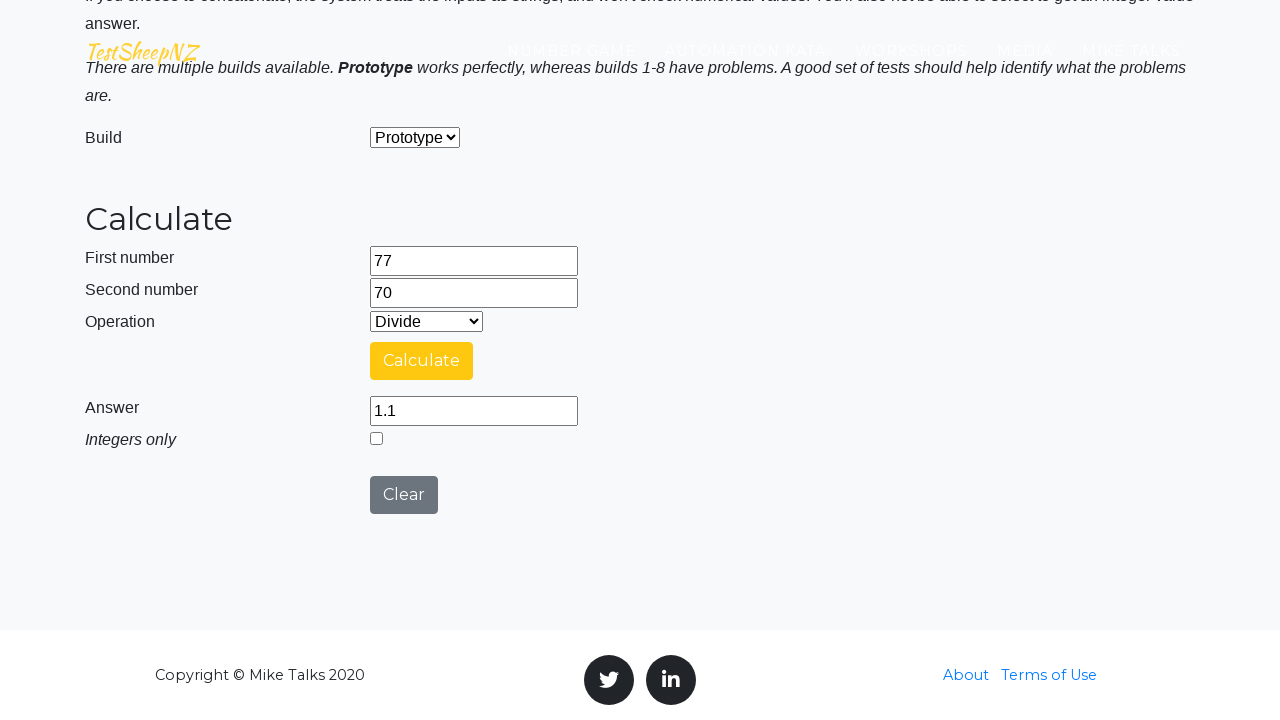

Filled first number field with 34 on #number1Field
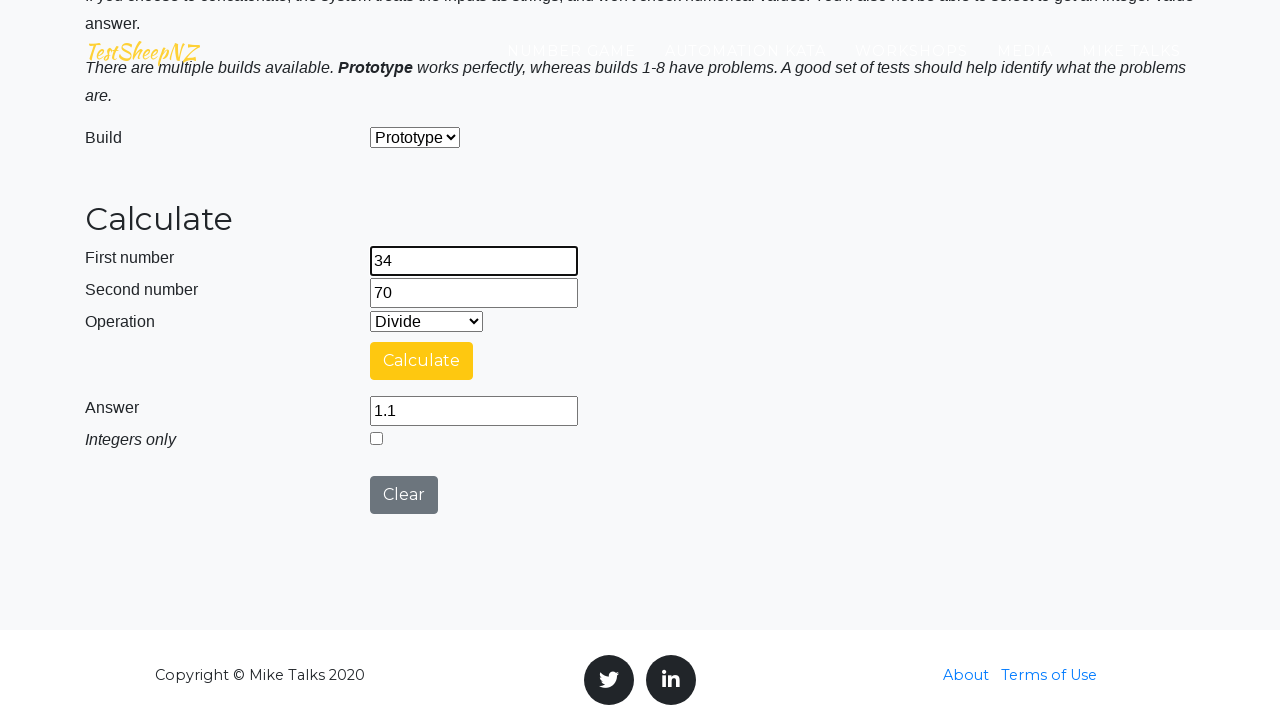

Filled second number field with 35 on #number2Field
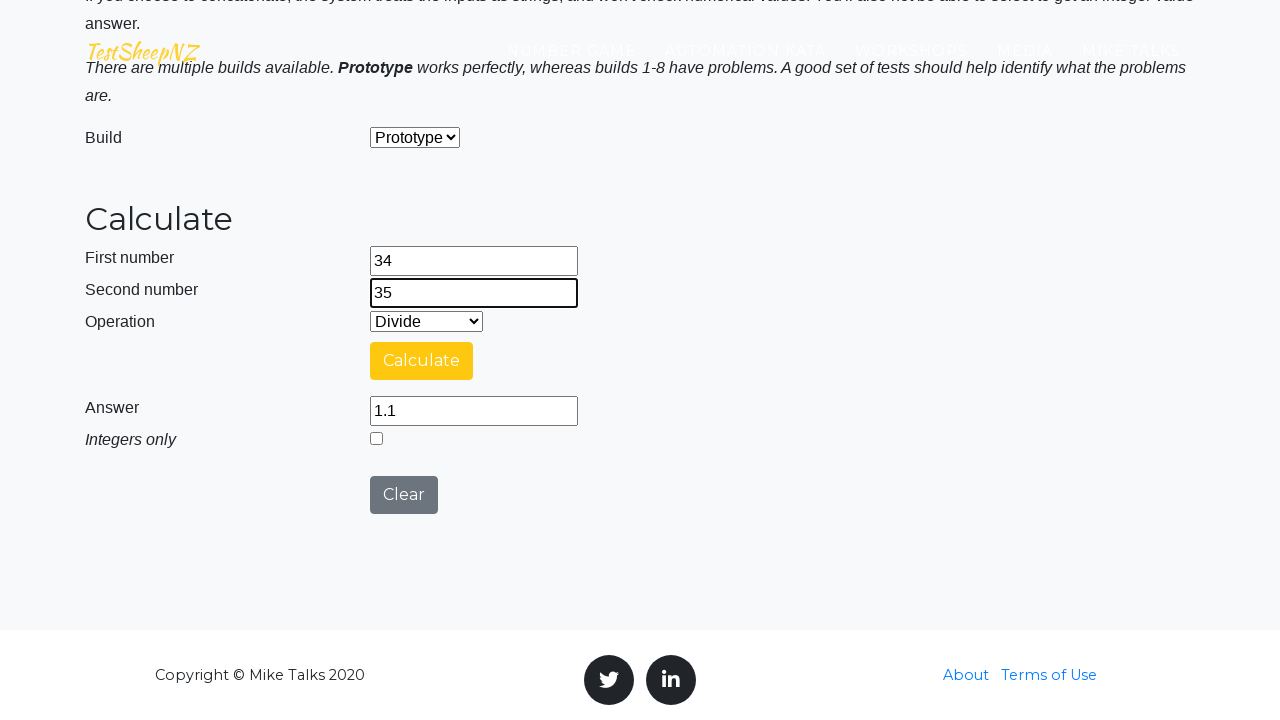

Selected addition operation on #selectOperationDropdown
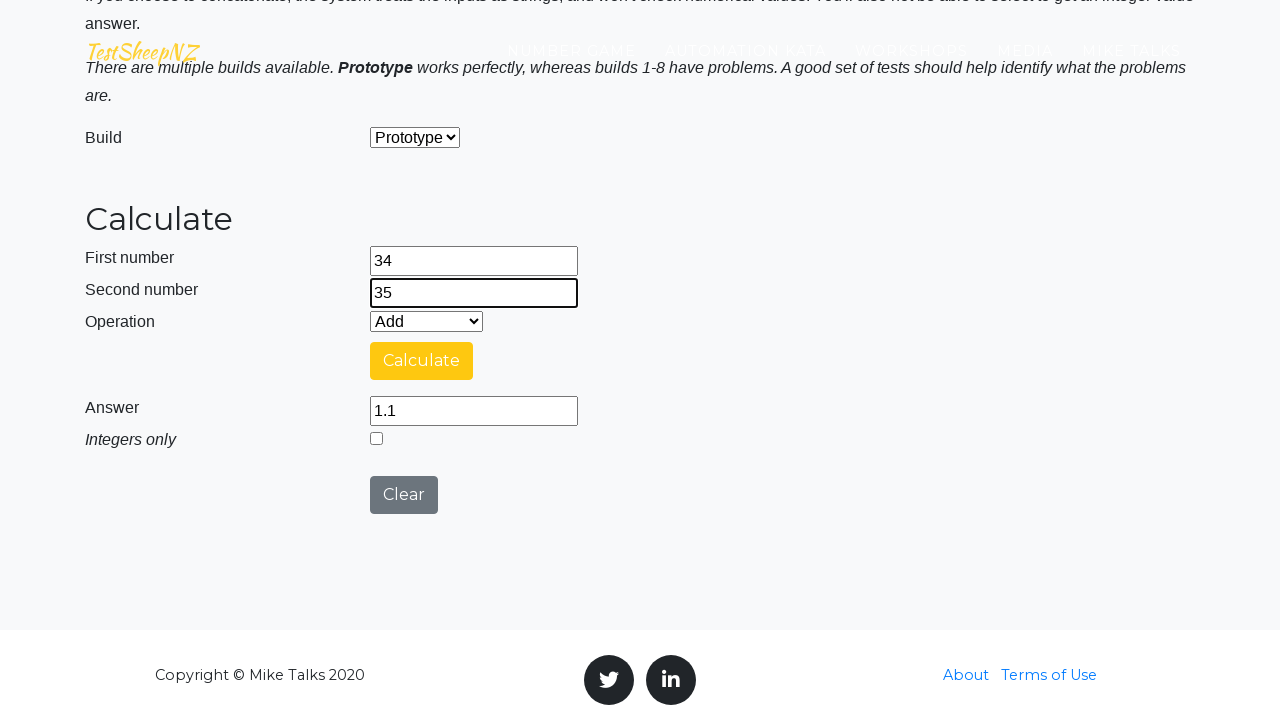

Clicked calculate button for addition at (422, 361) on #calculateButton
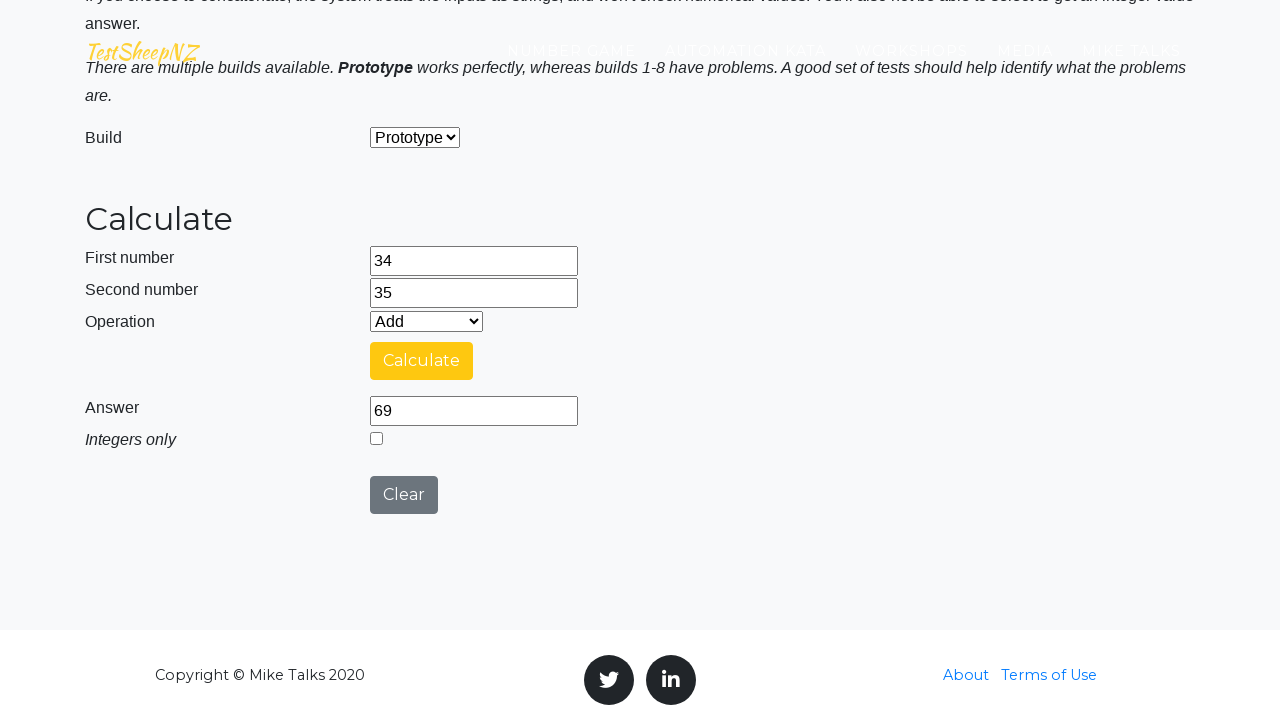

Waited for addition result
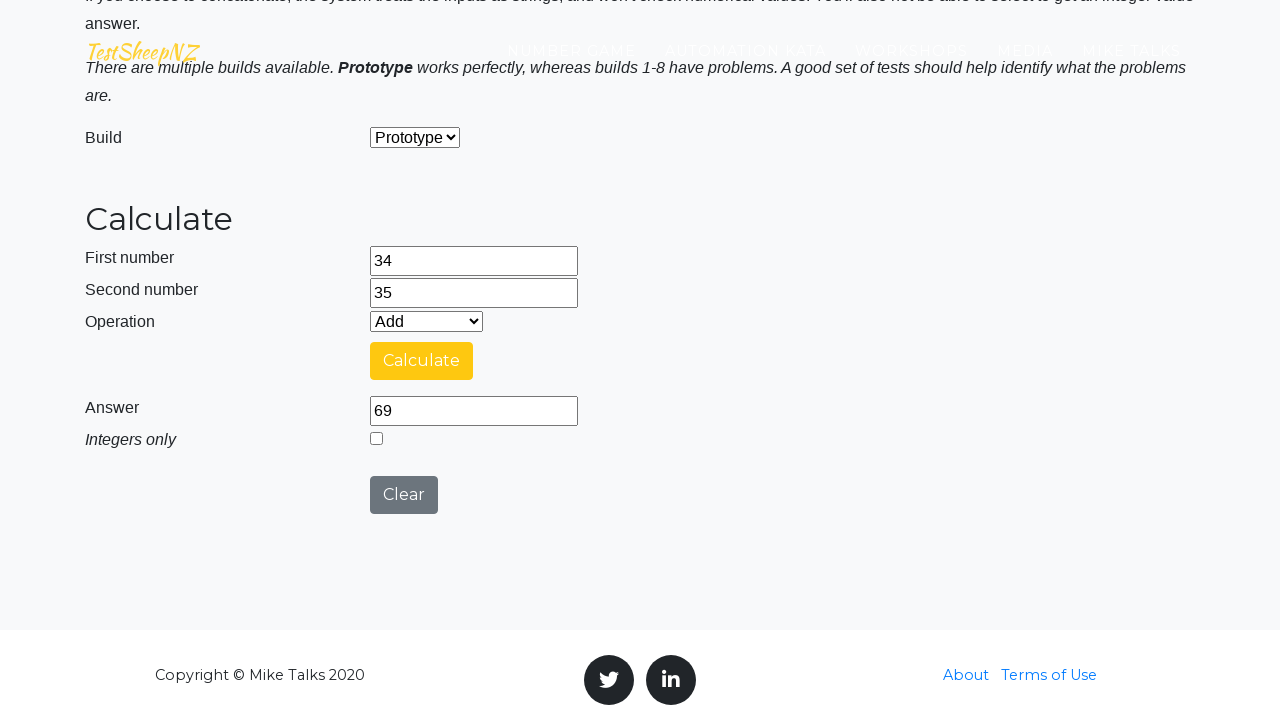

Selected subtraction operation on #selectOperationDropdown
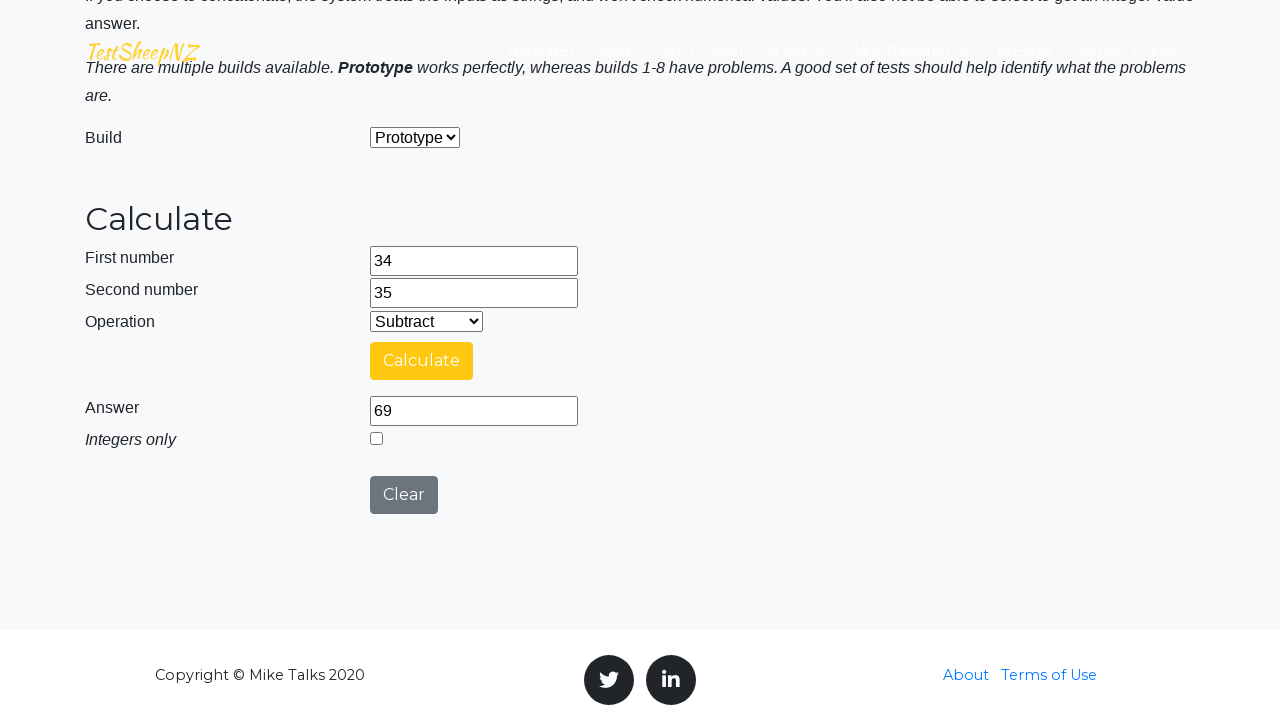

Clicked calculate button for subtraction at (422, 361) on #calculateButton
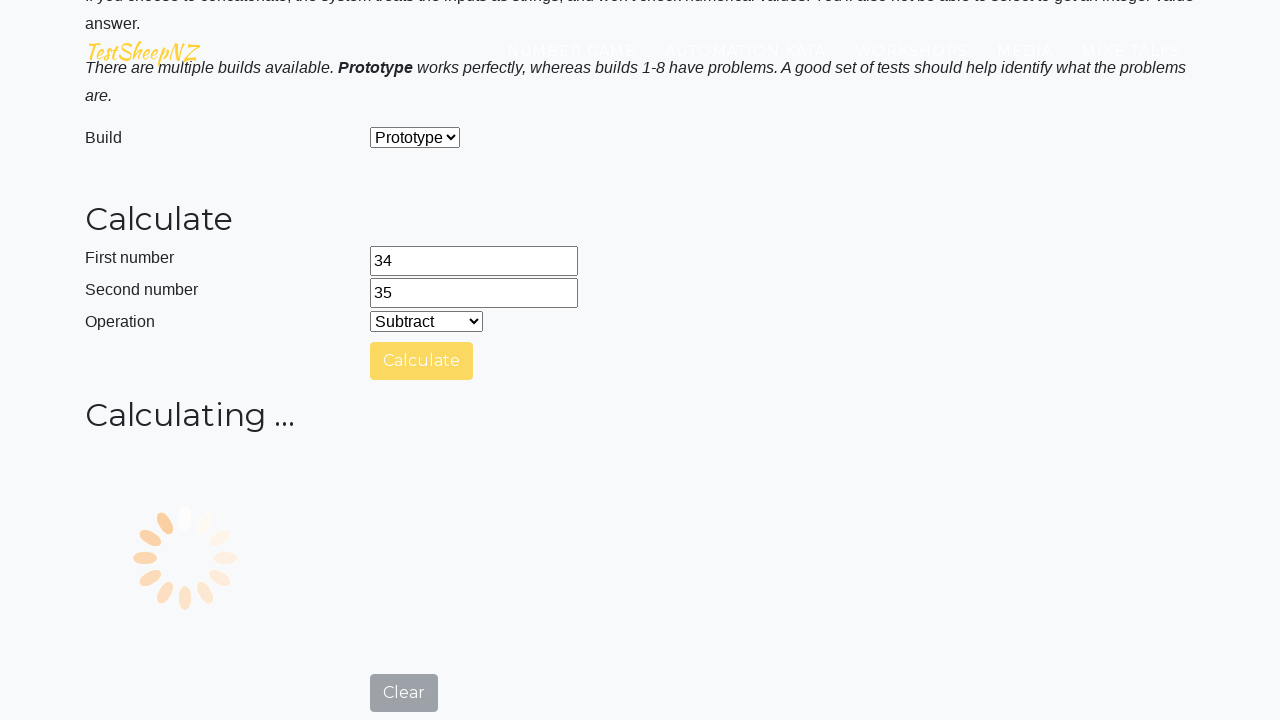

Waited for subtraction result
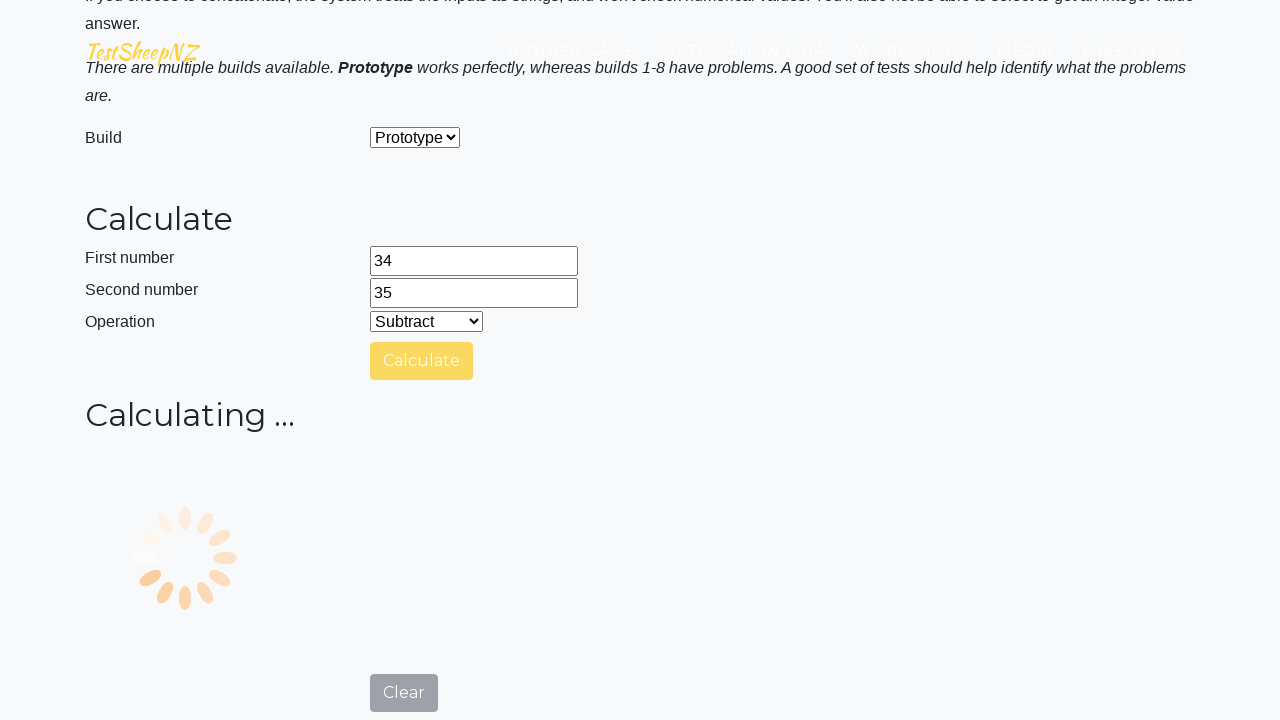

Selected multiplication operation on #selectOperationDropdown
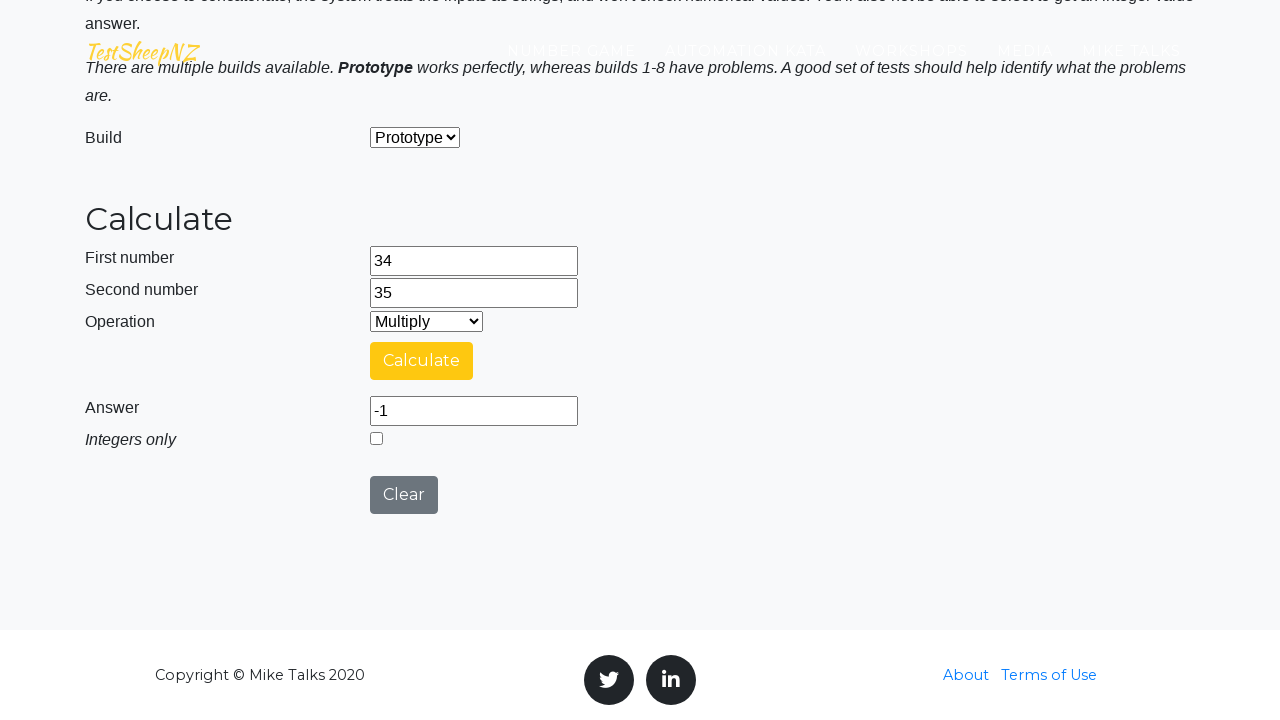

Clicked calculate button for multiplication at (422, 361) on #calculateButton
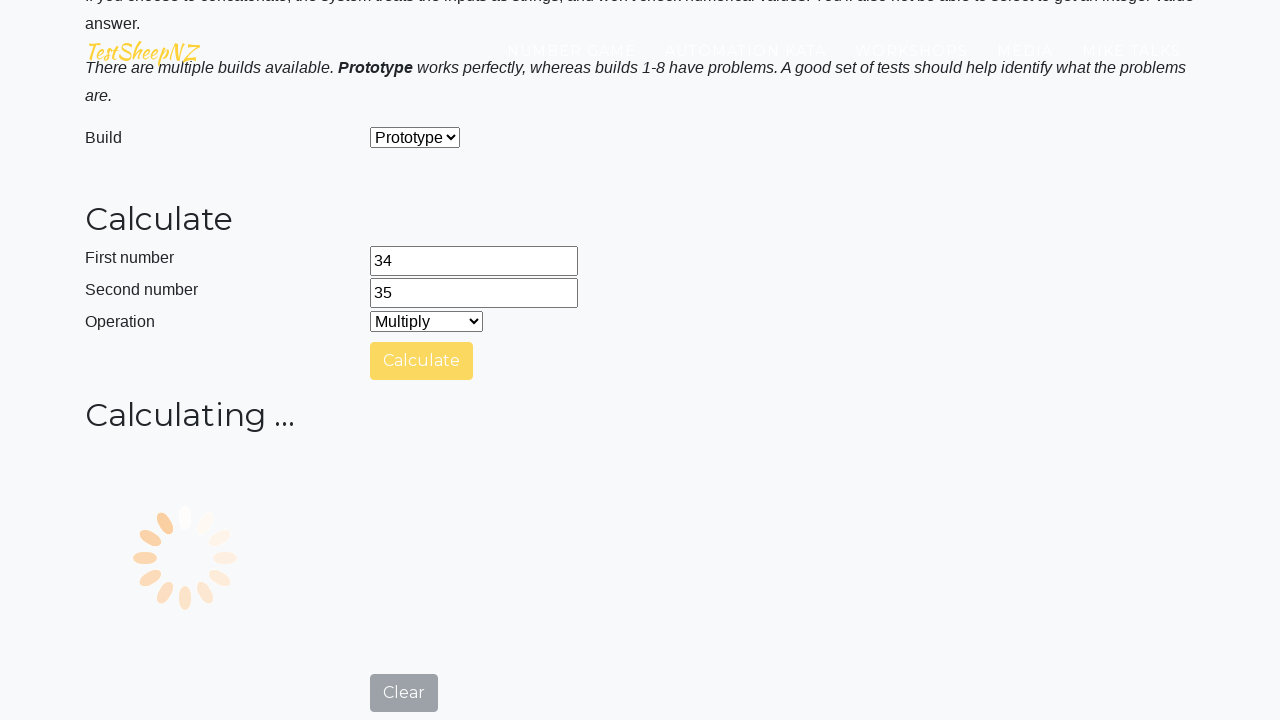

Waited for multiplication result
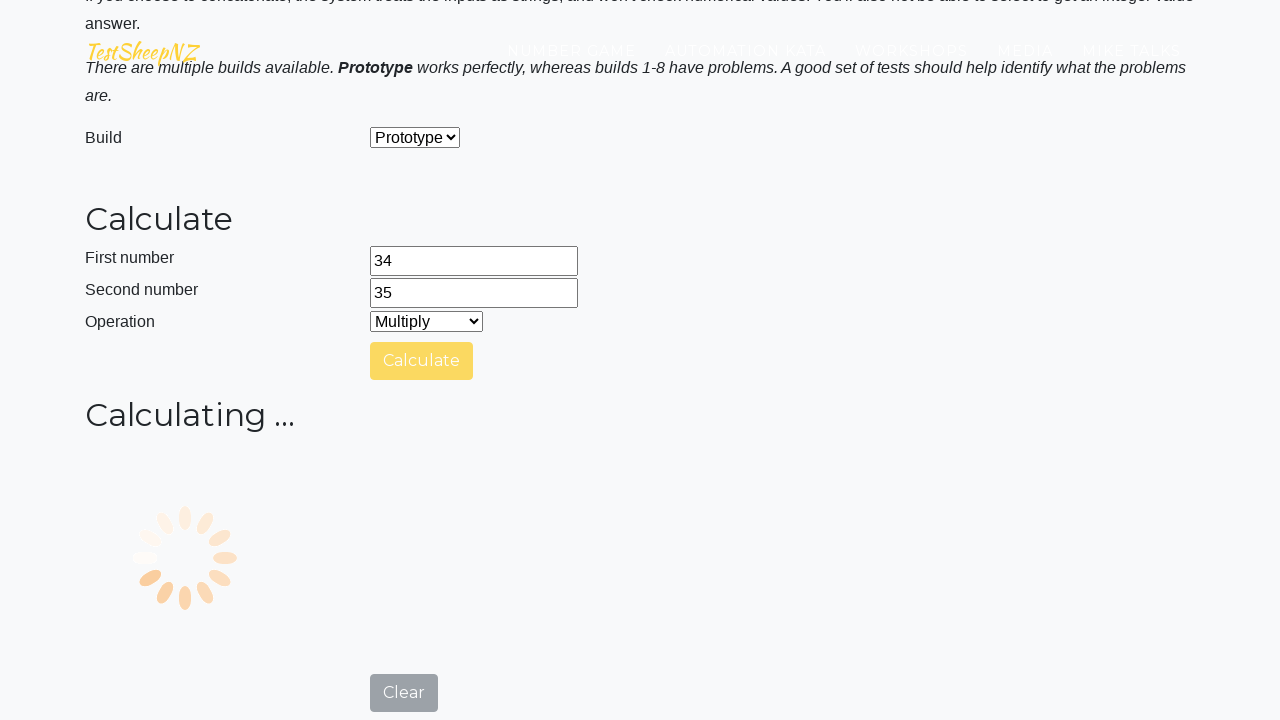

Selected division operation on #selectOperationDropdown
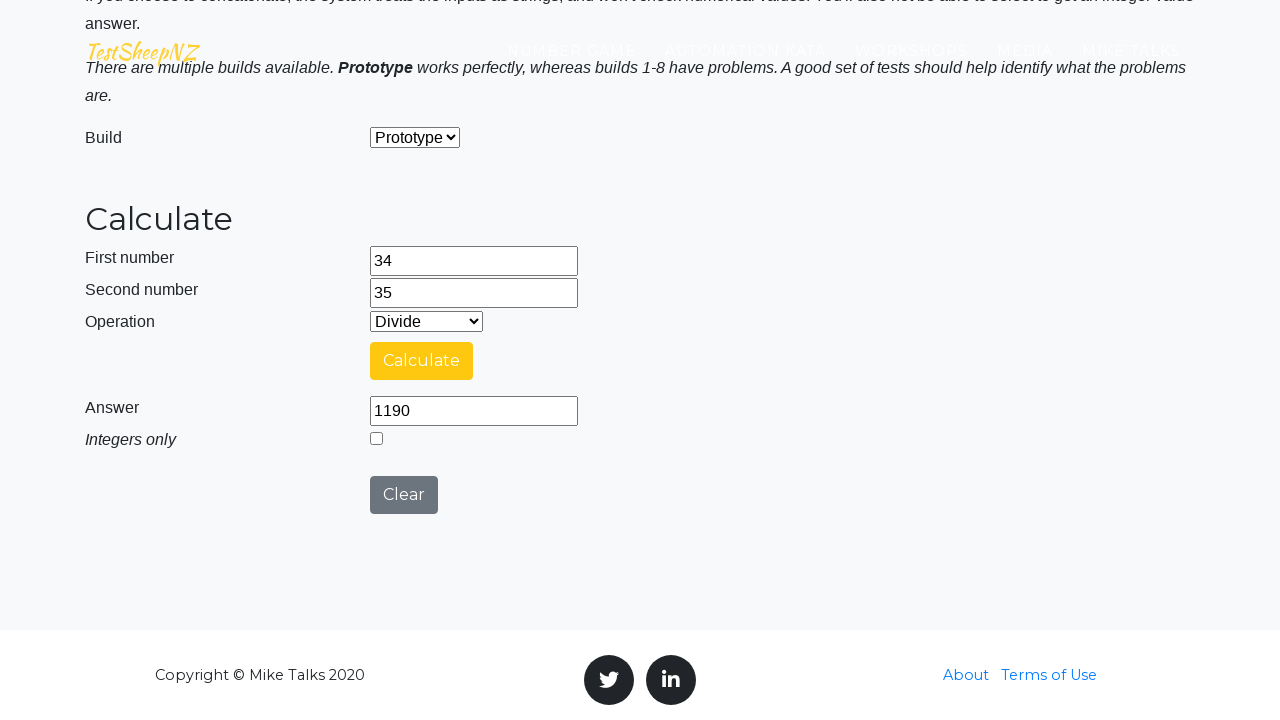

Clicked calculate button for division at (422, 361) on #calculateButton
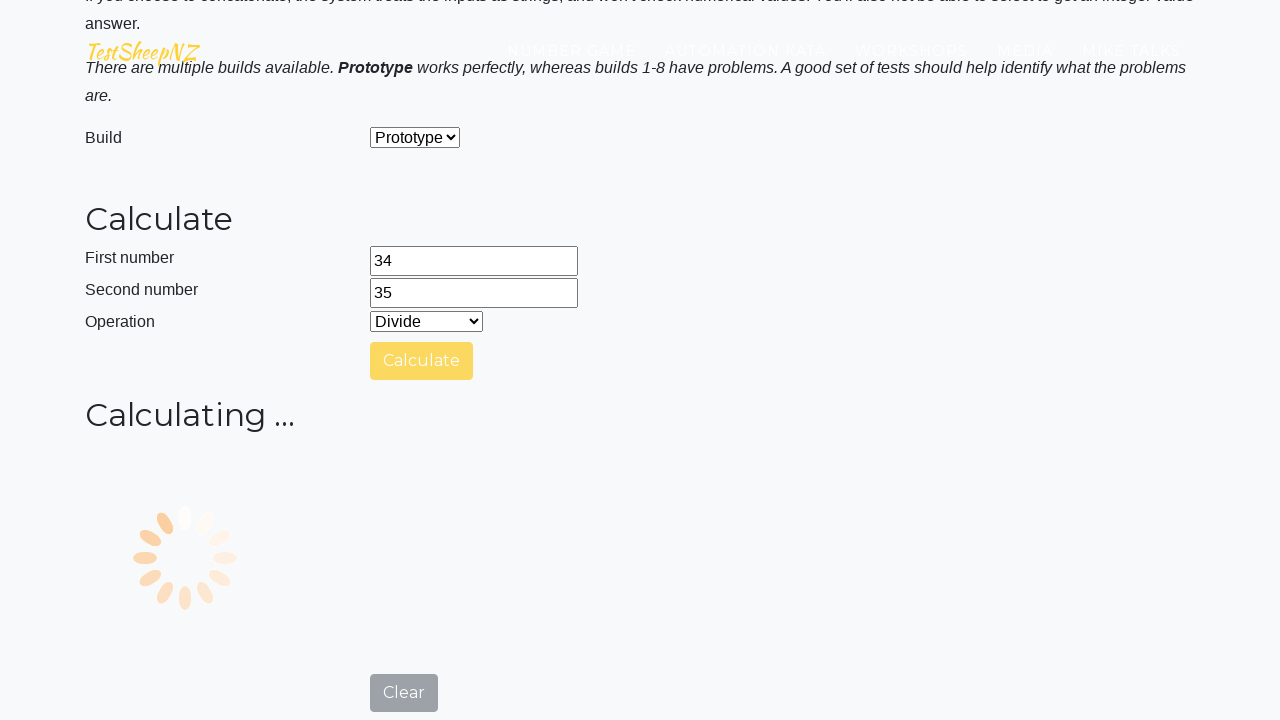

Waited for division result
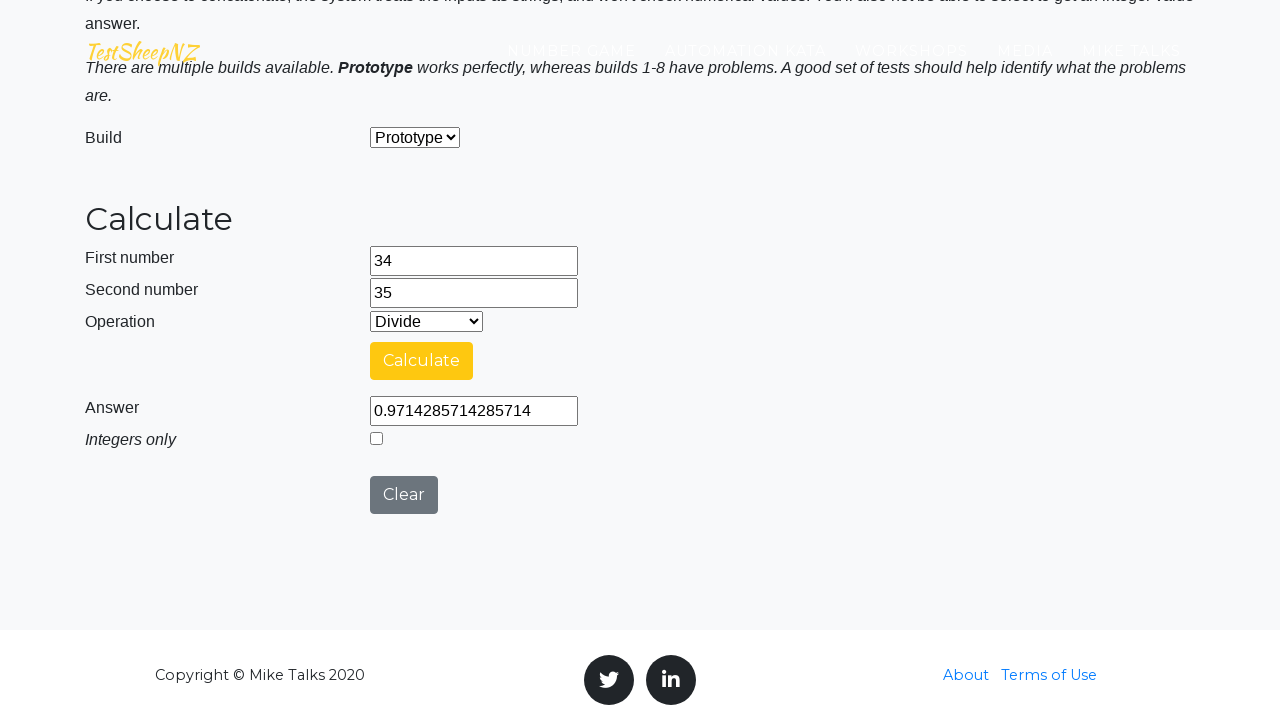

Filled first number field with 43 on #number1Field
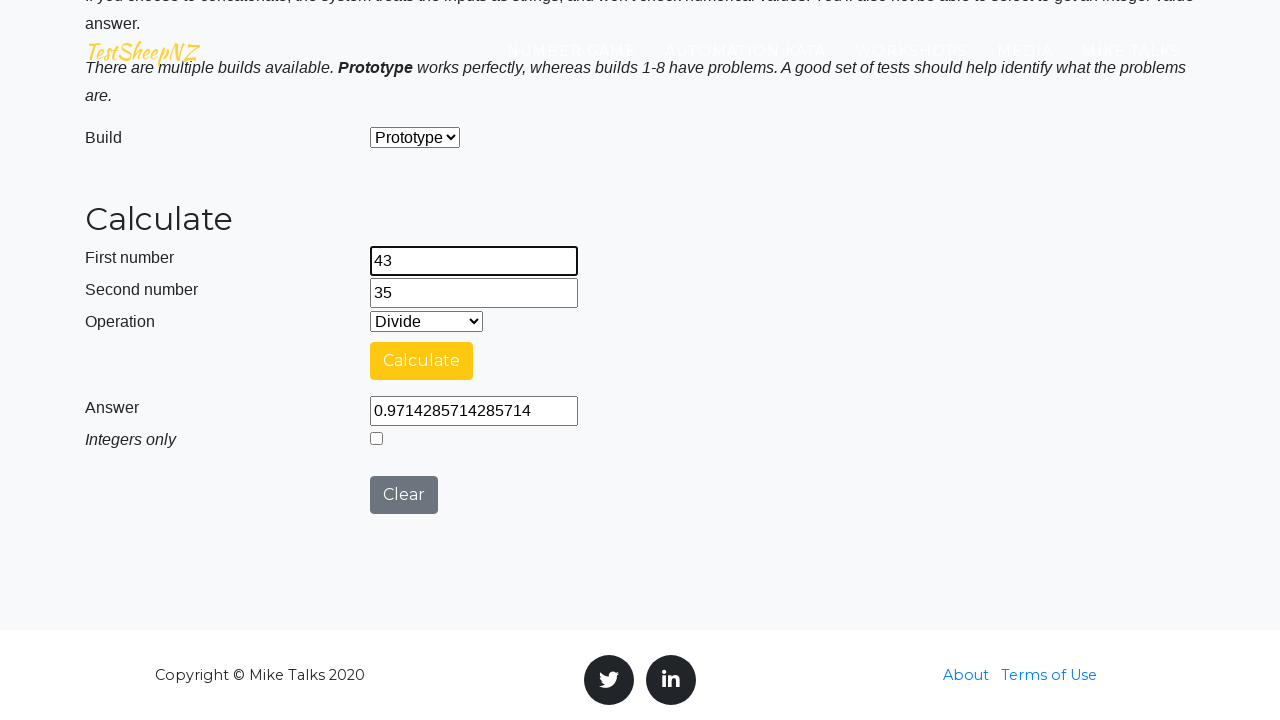

Filled second number field with 30 on #number2Field
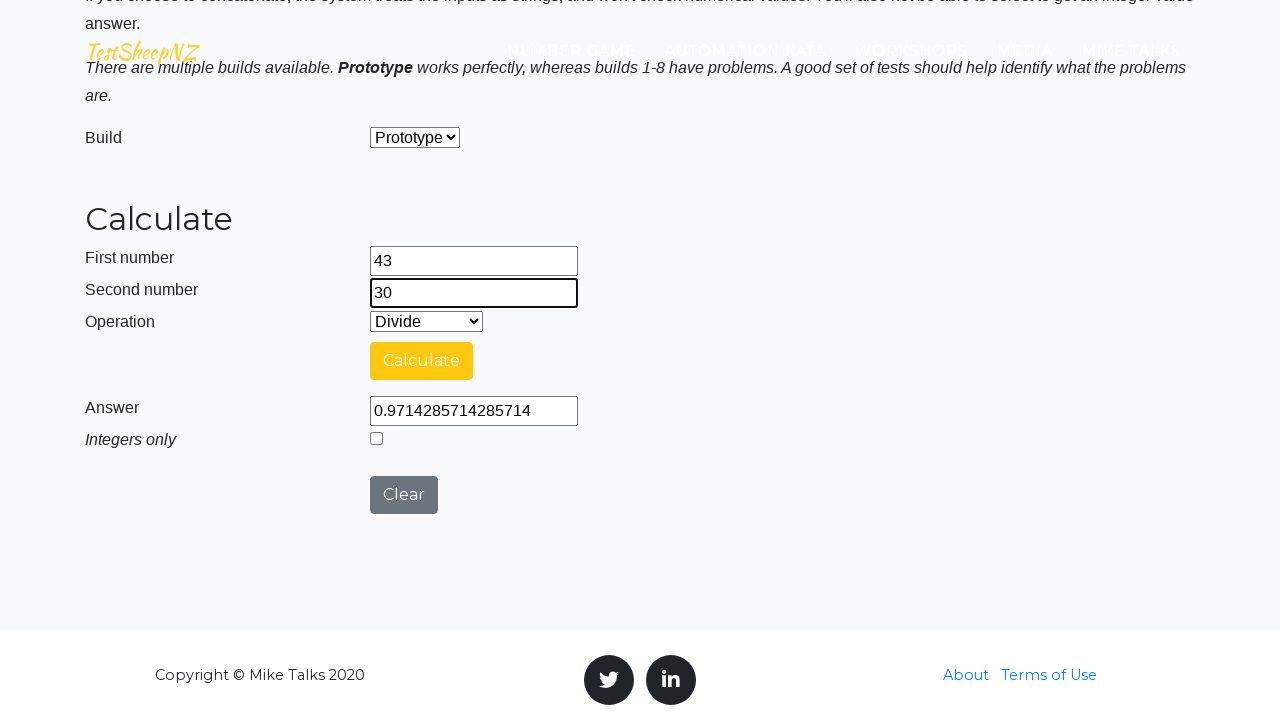

Selected addition operation on #selectOperationDropdown
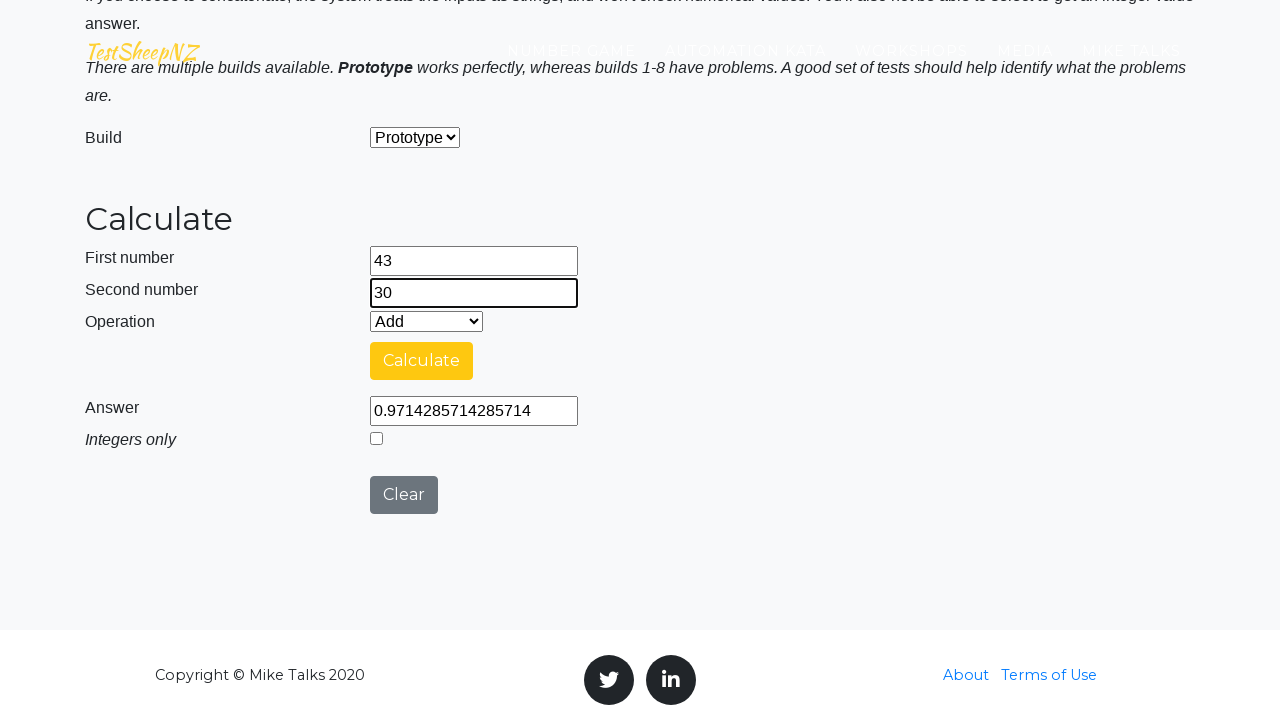

Clicked calculate button for addition at (422, 361) on #calculateButton
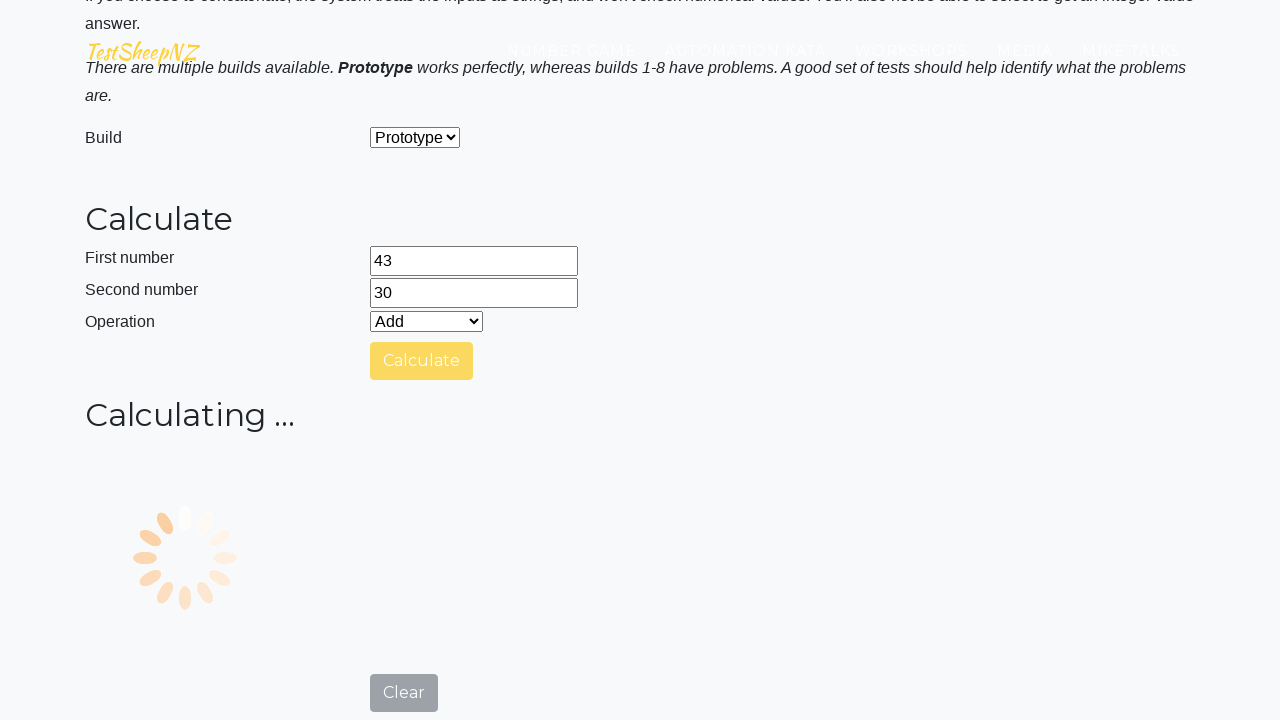

Waited for addition result
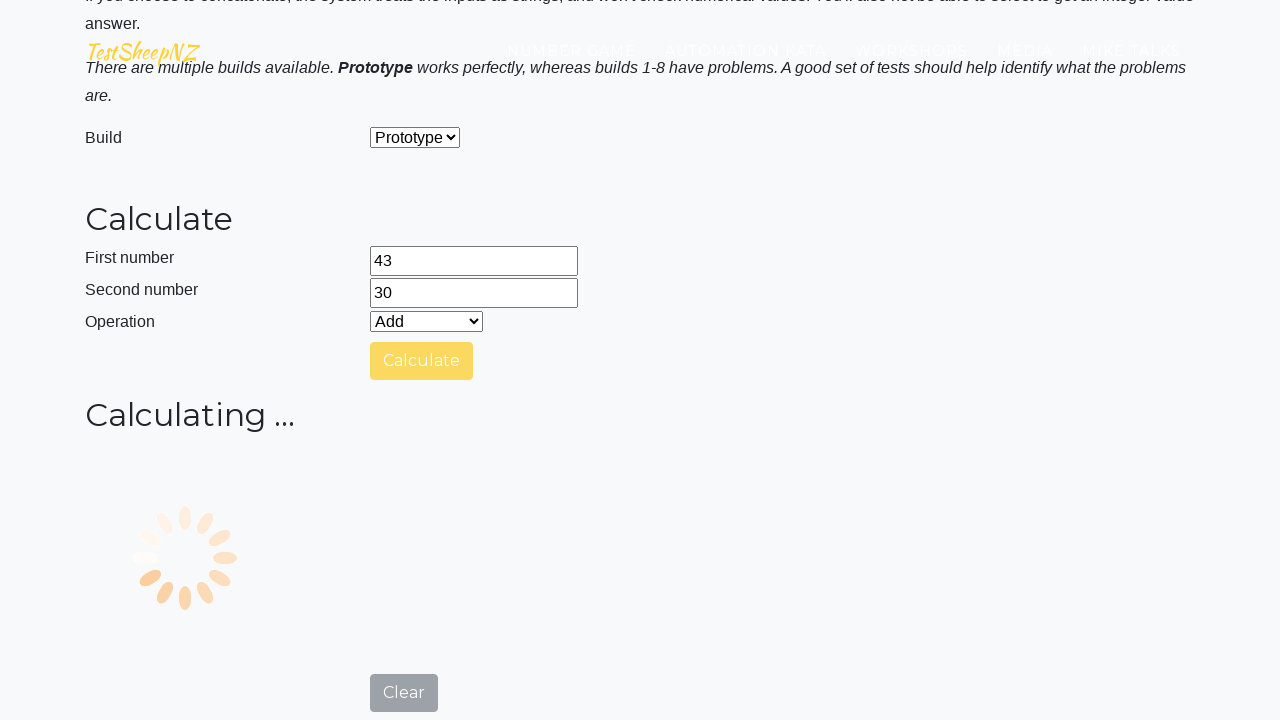

Selected subtraction operation on #selectOperationDropdown
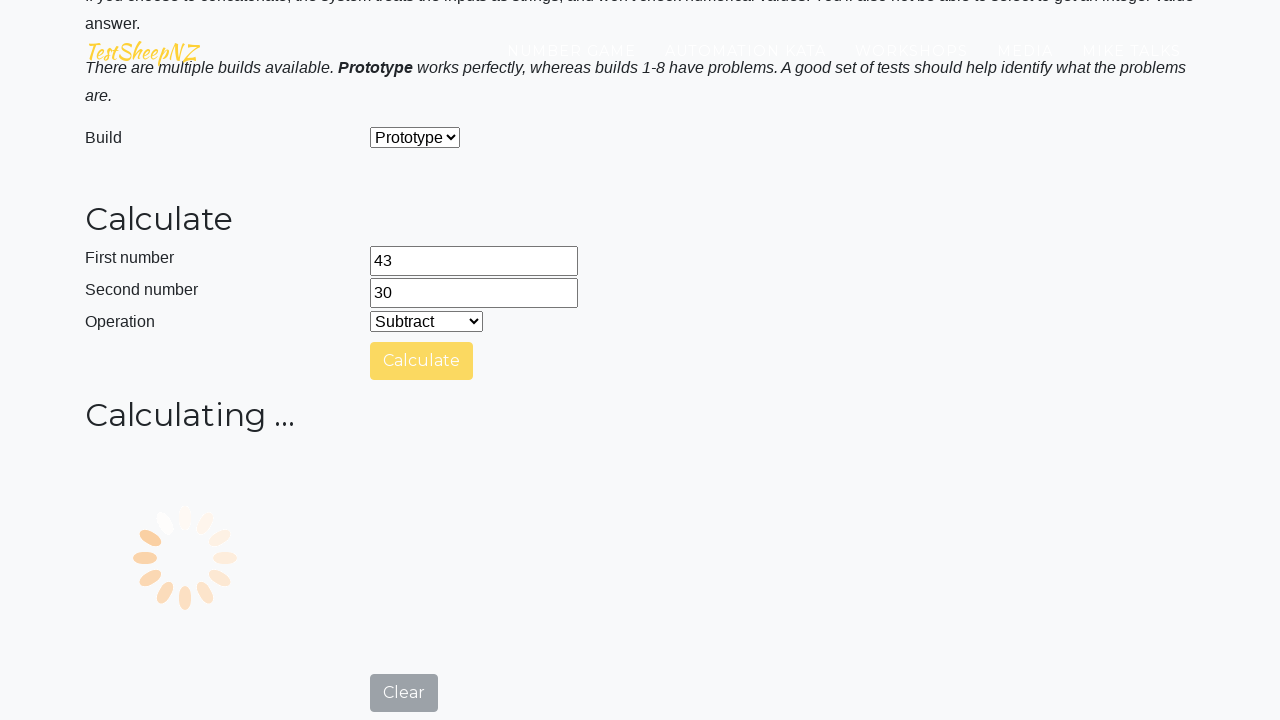

Clicked calculate button for subtraction at (422, 361) on #calculateButton
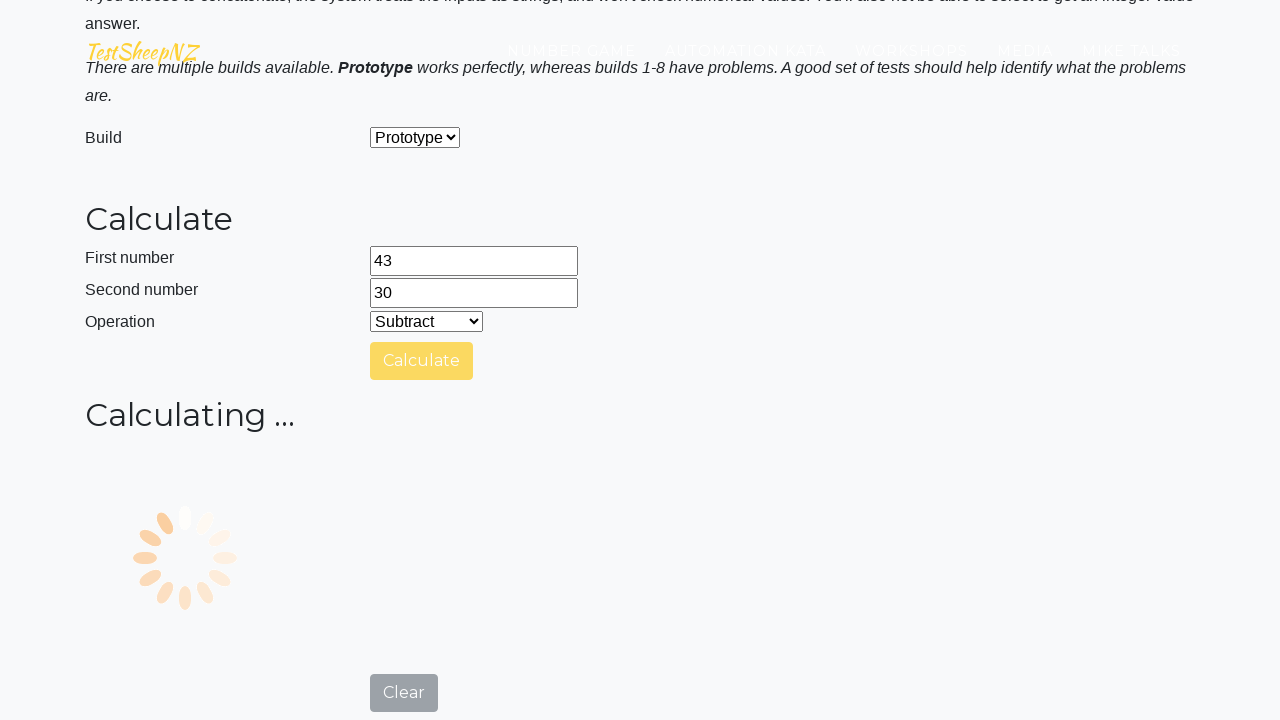

Waited for subtraction result
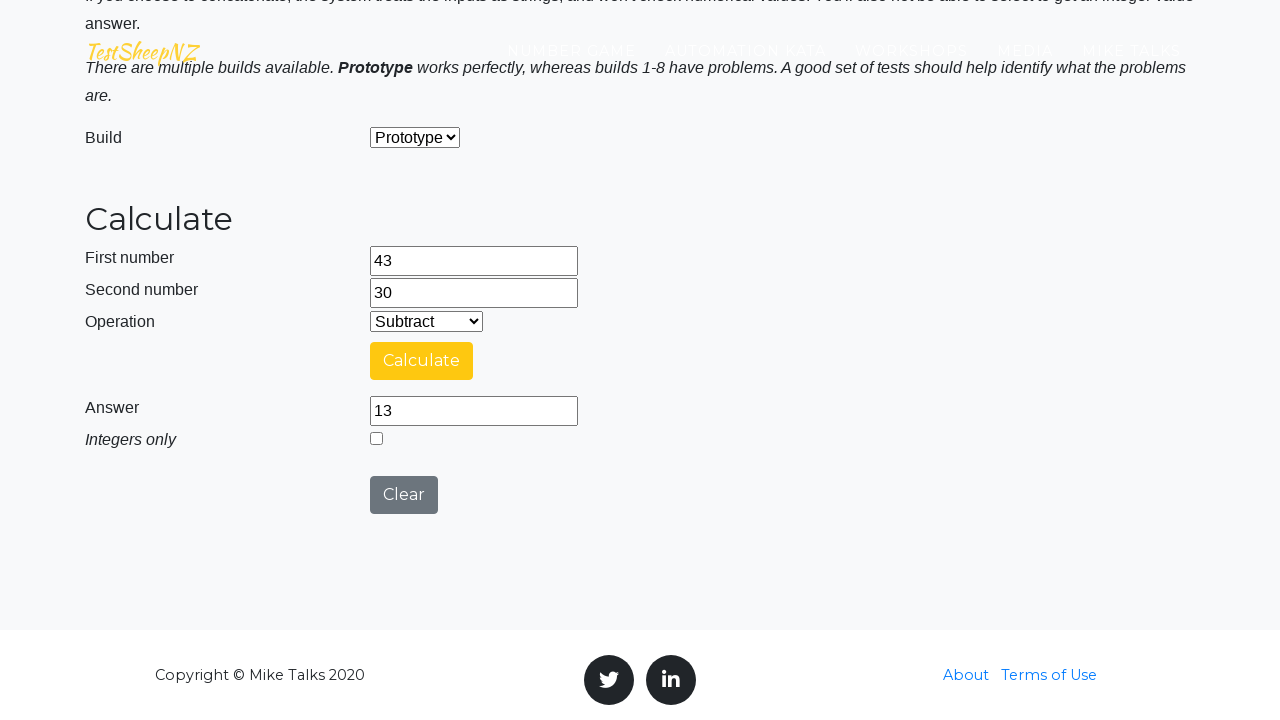

Selected multiplication operation on #selectOperationDropdown
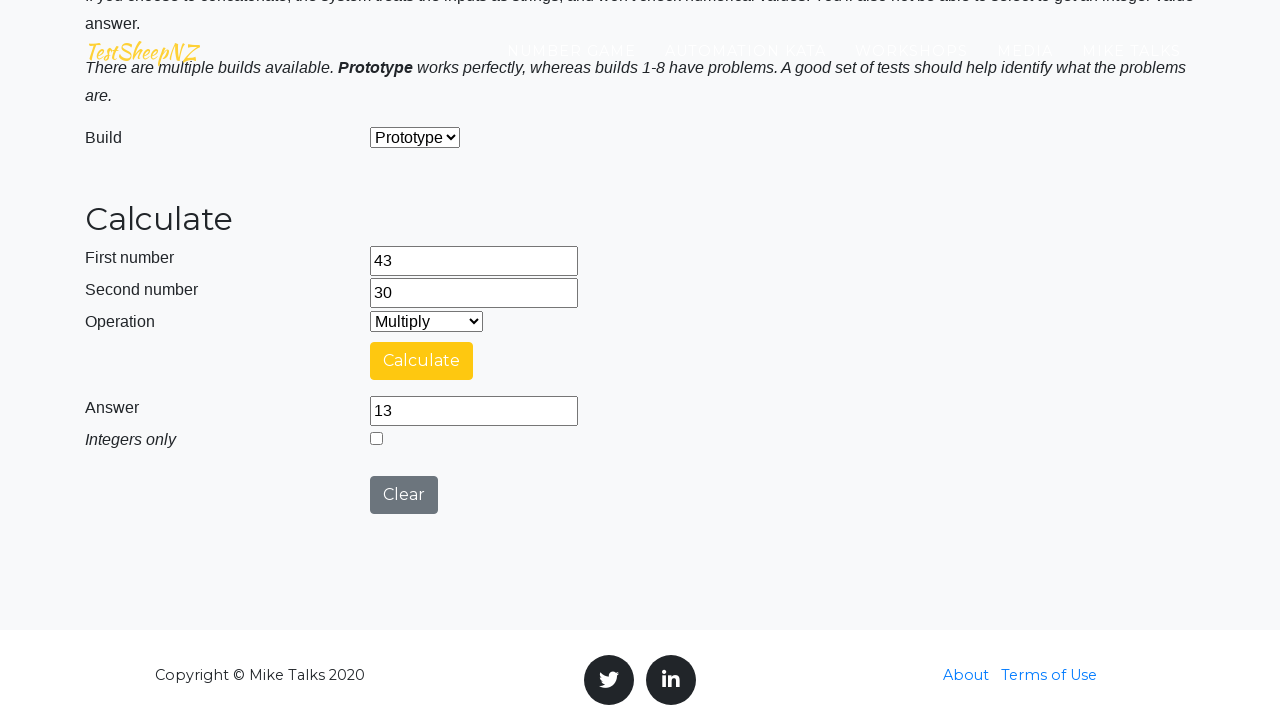

Clicked calculate button for multiplication at (422, 361) on #calculateButton
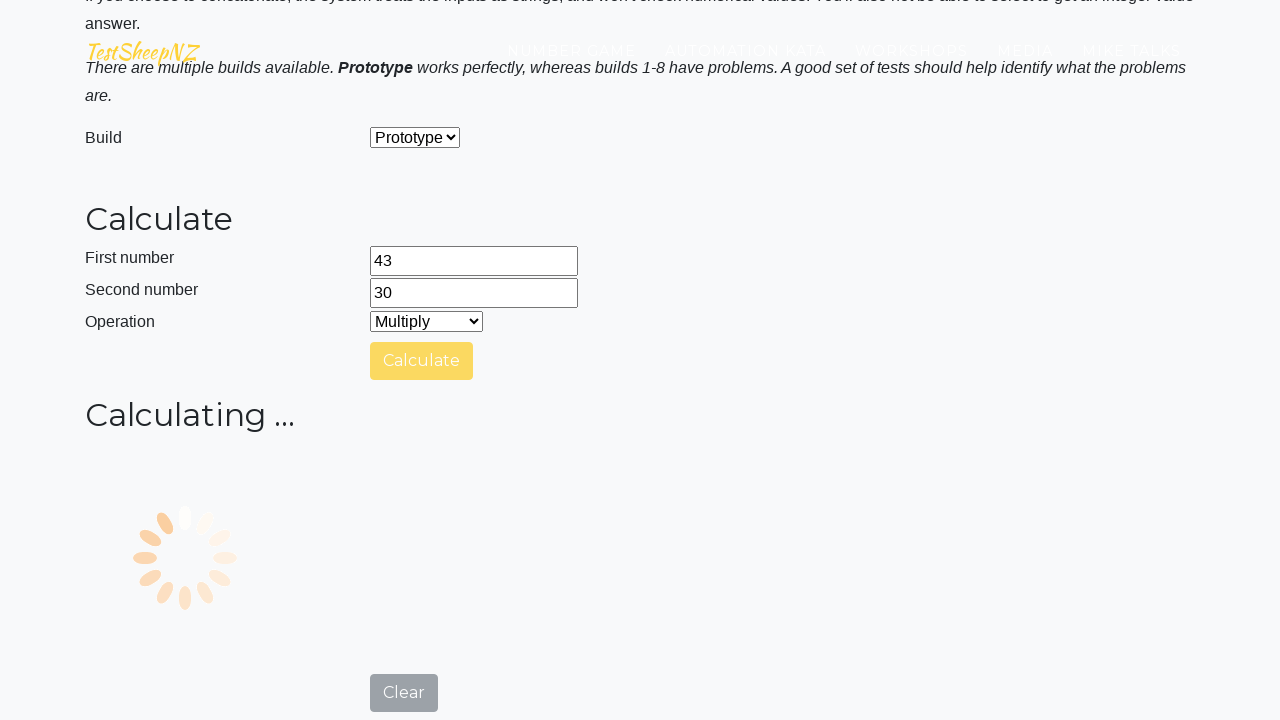

Waited for multiplication result
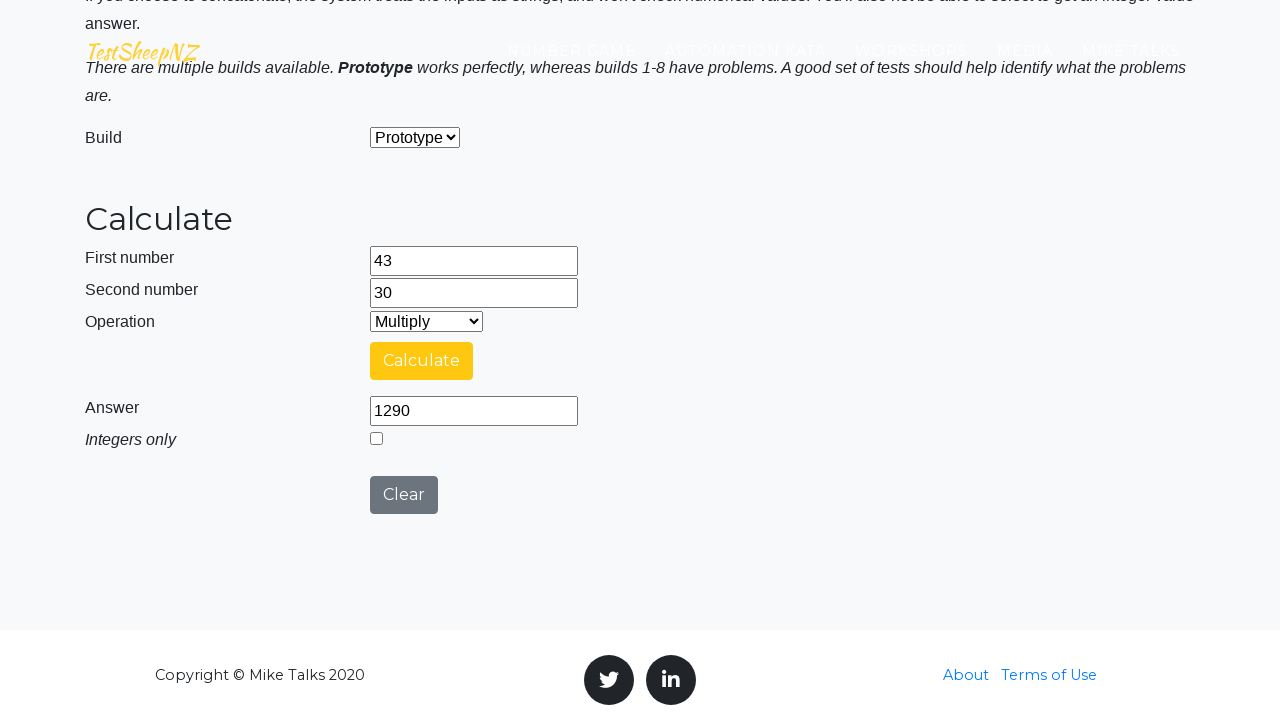

Selected division operation on #selectOperationDropdown
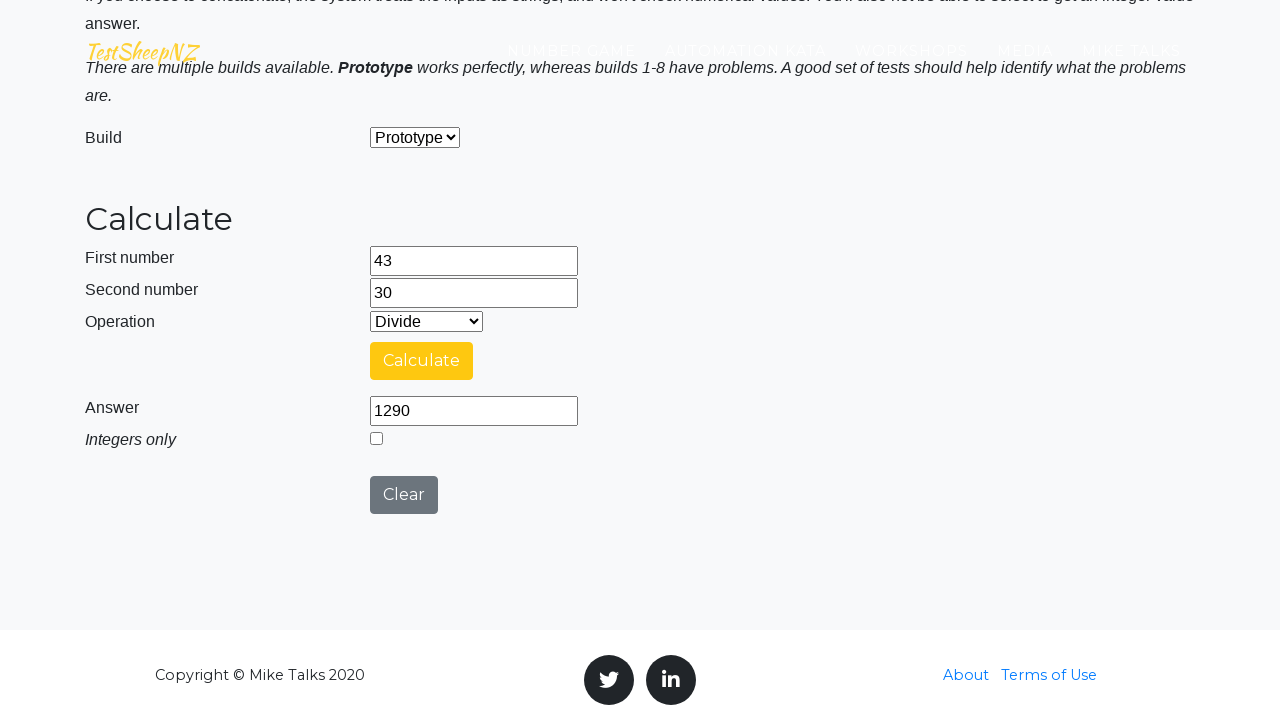

Clicked calculate button for division at (422, 361) on #calculateButton
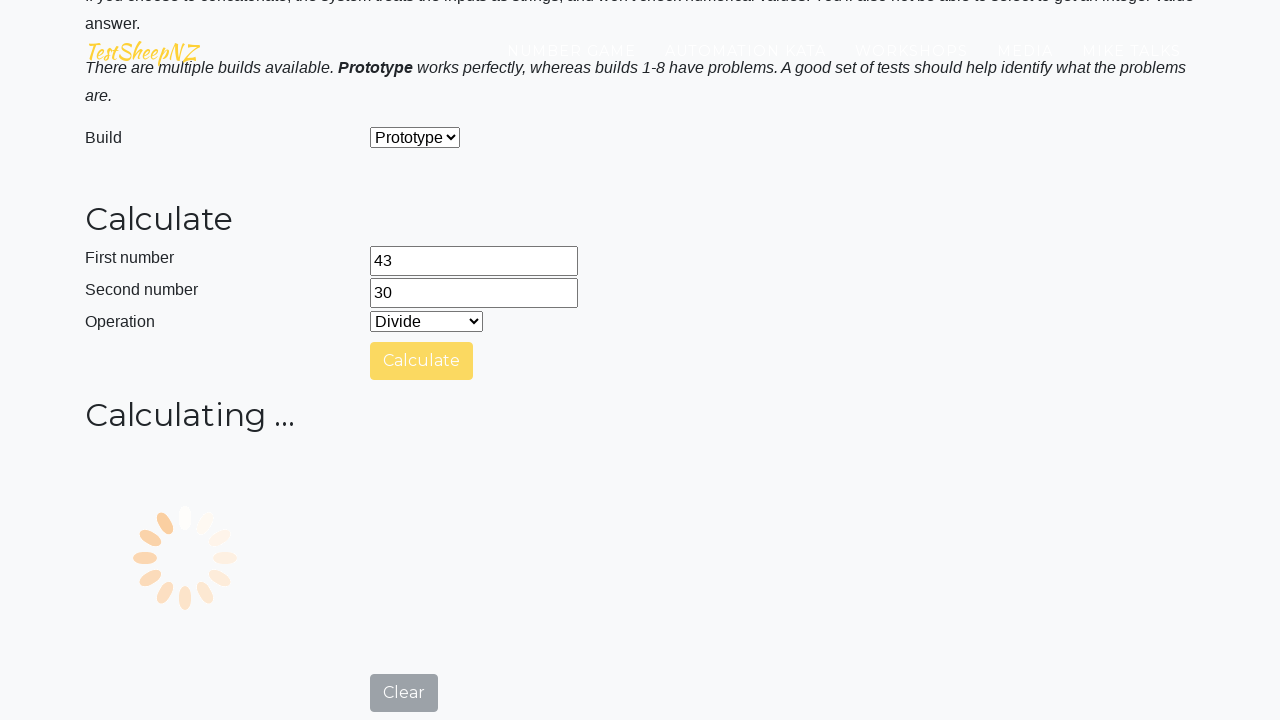

Waited for division result
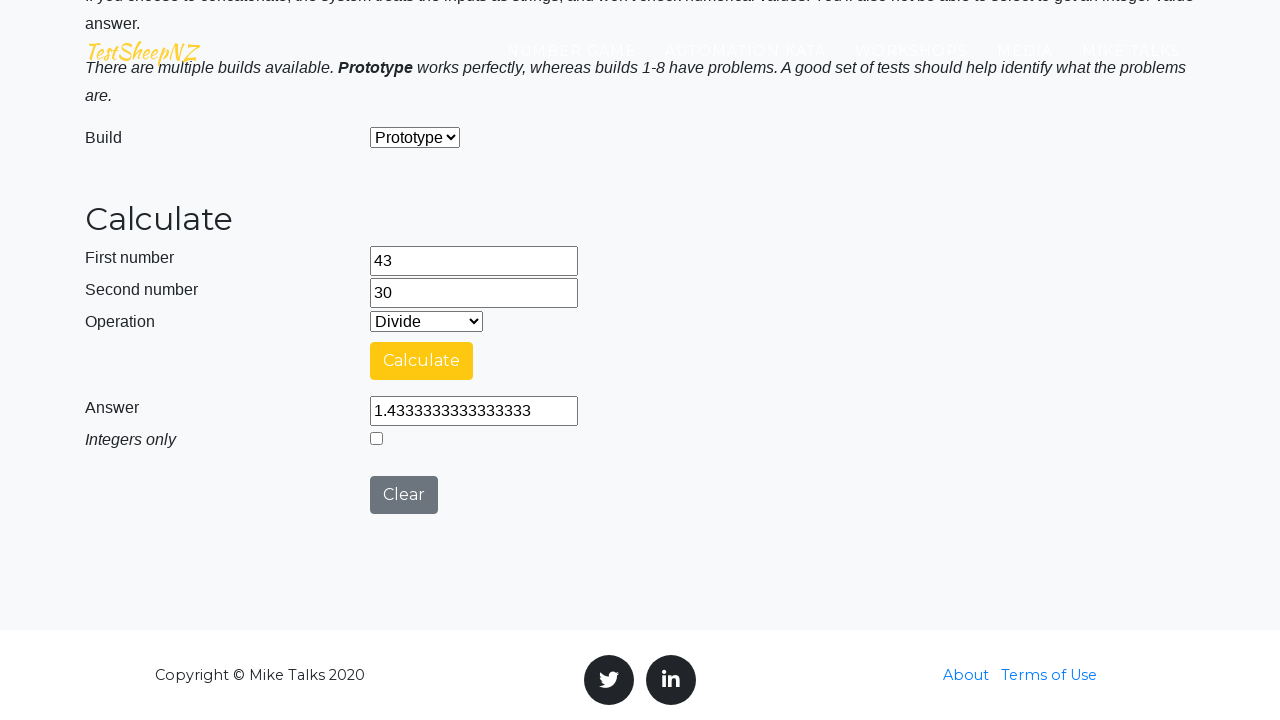

Filled first number field with 95 on #number1Field
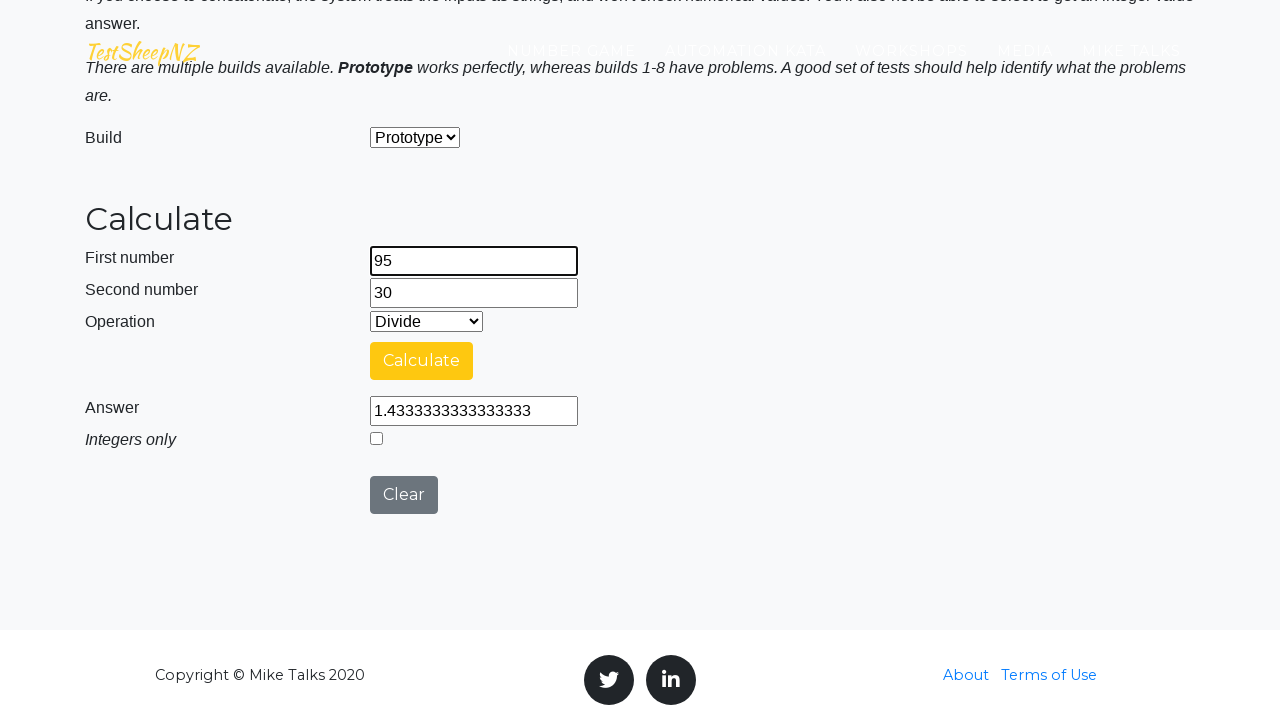

Filled second number field with 65 on #number2Field
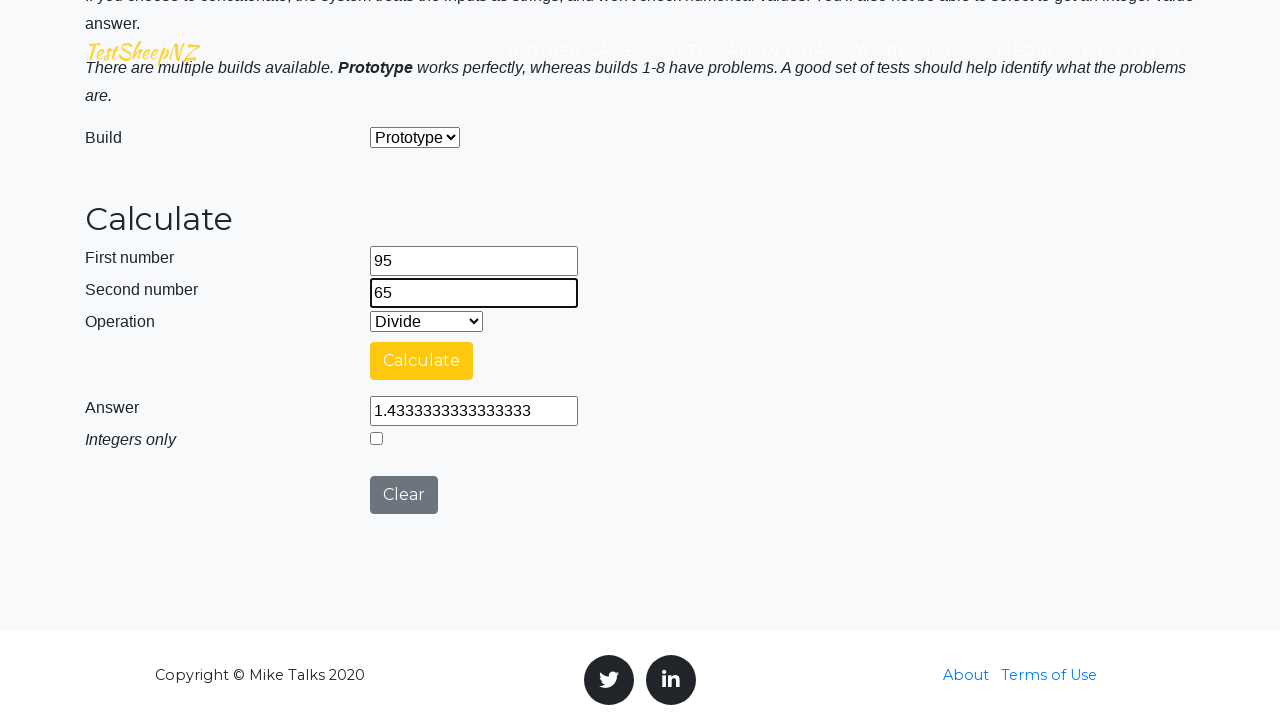

Selected addition operation on #selectOperationDropdown
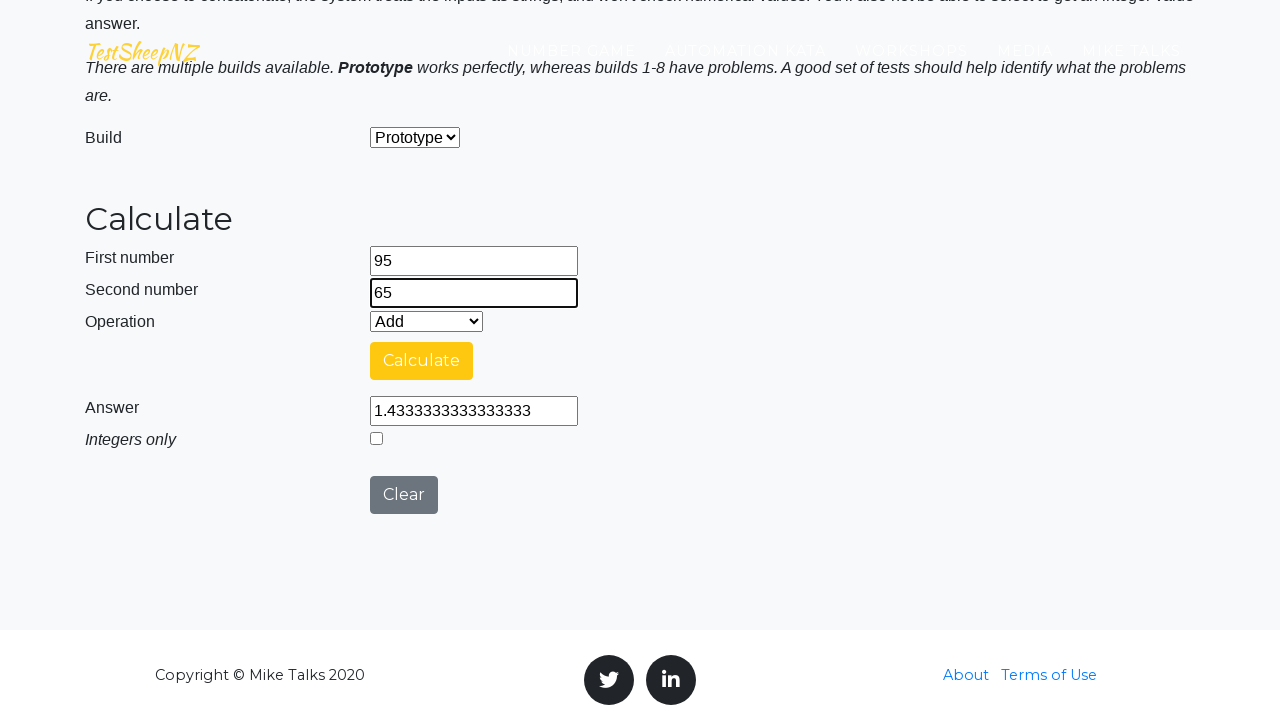

Clicked calculate button for addition at (422, 361) on #calculateButton
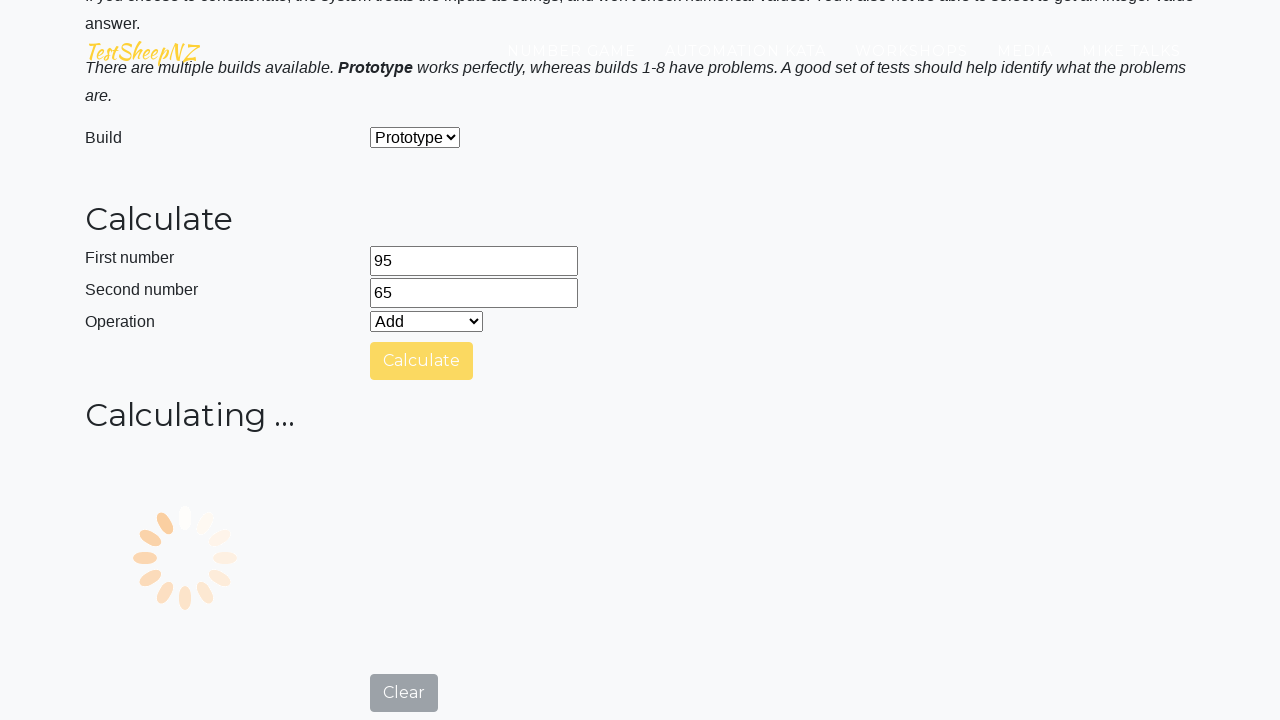

Waited for addition result
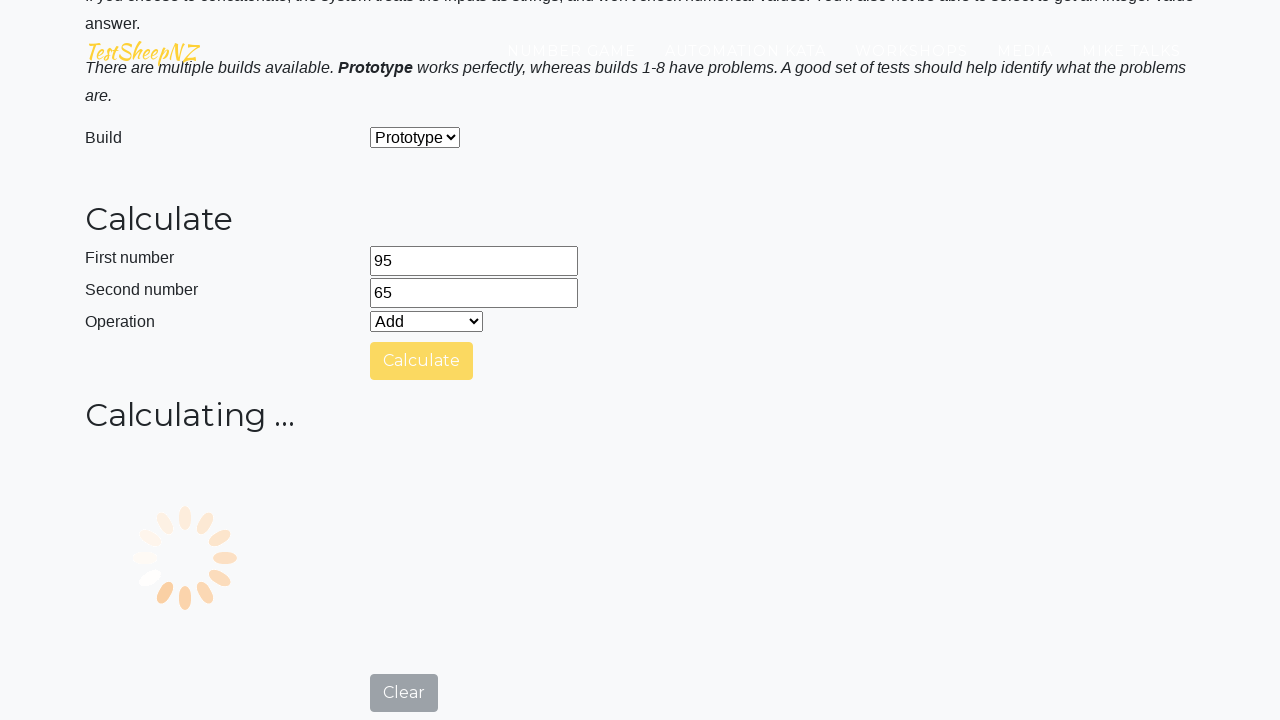

Selected subtraction operation on #selectOperationDropdown
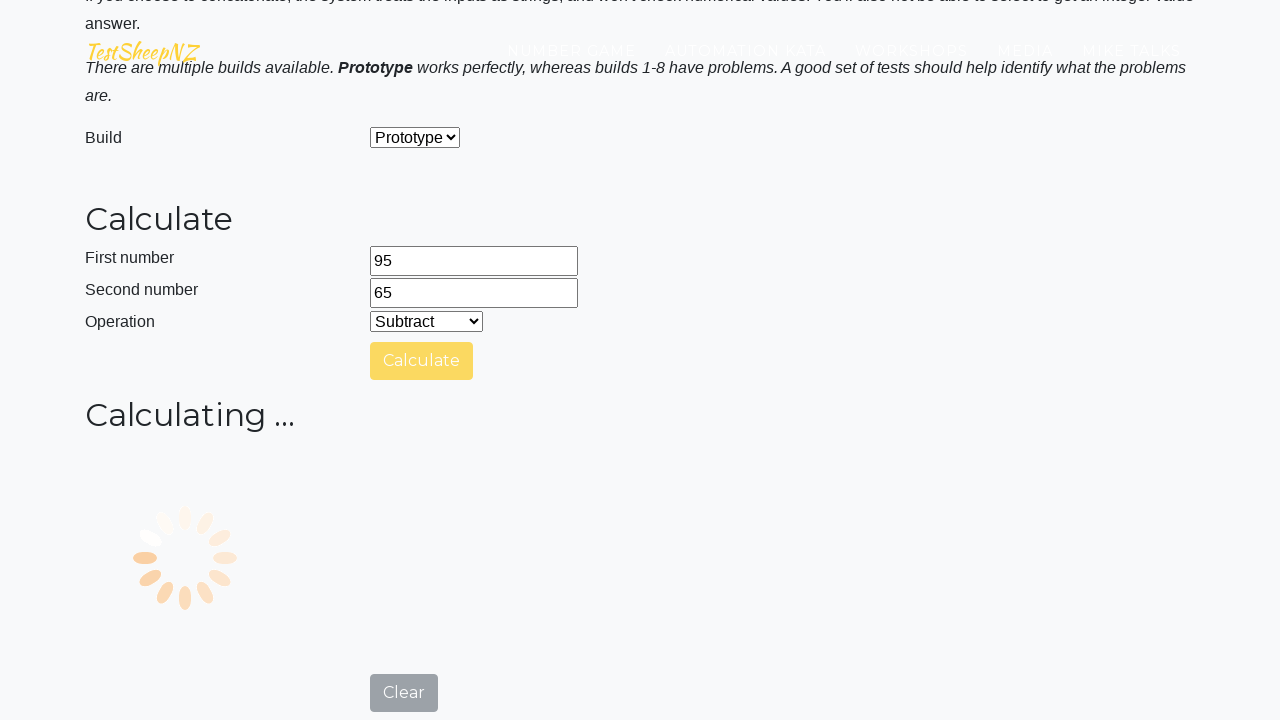

Clicked calculate button for subtraction at (422, 701) on #calculateButton
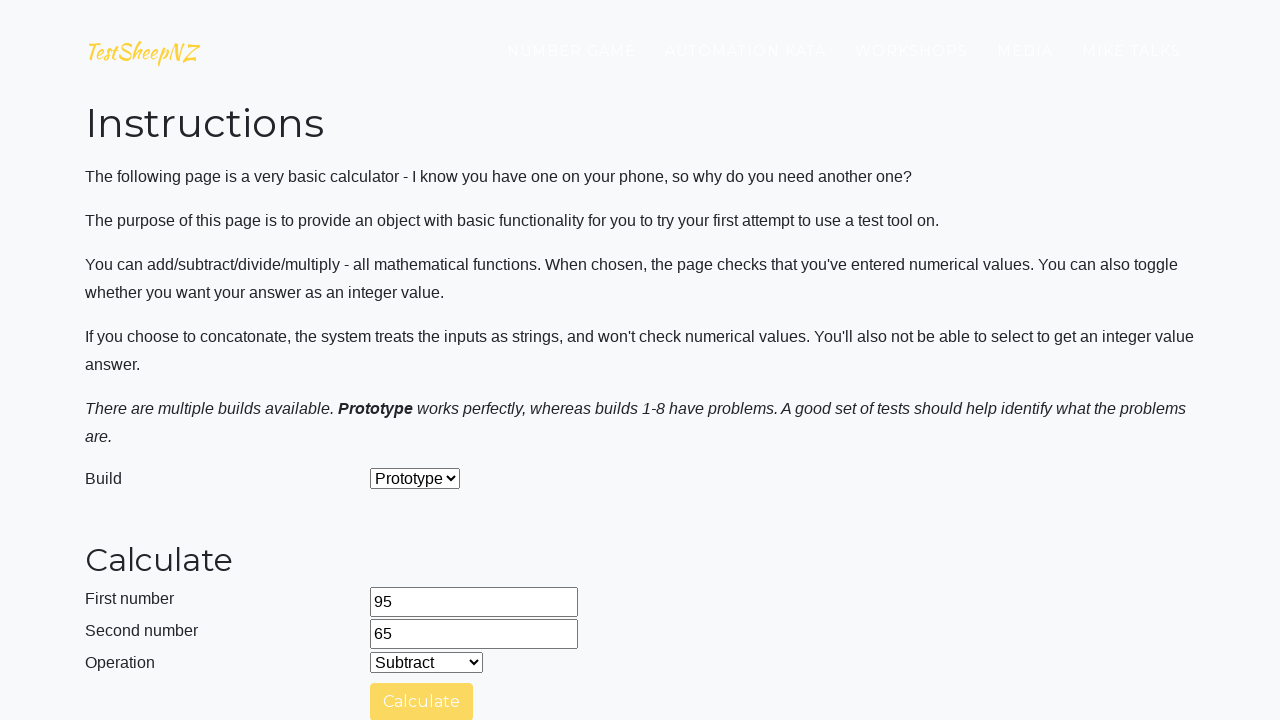

Waited for subtraction result
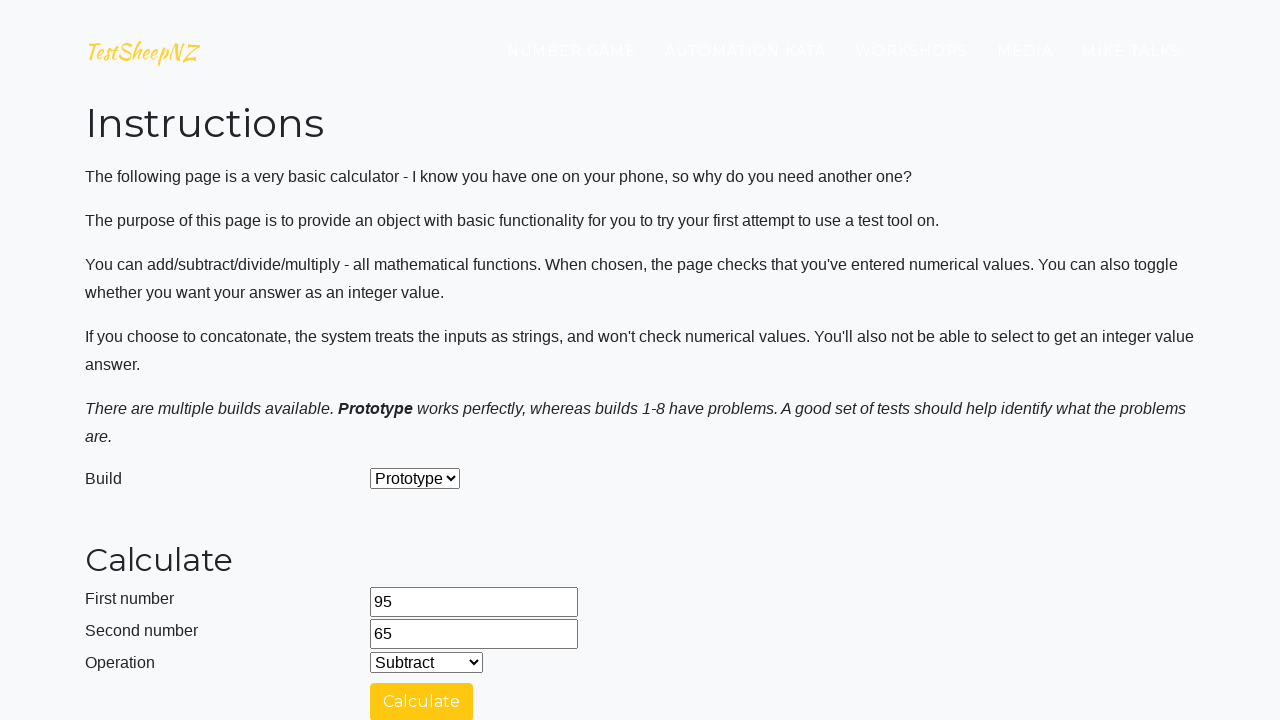

Selected multiplication operation on #selectOperationDropdown
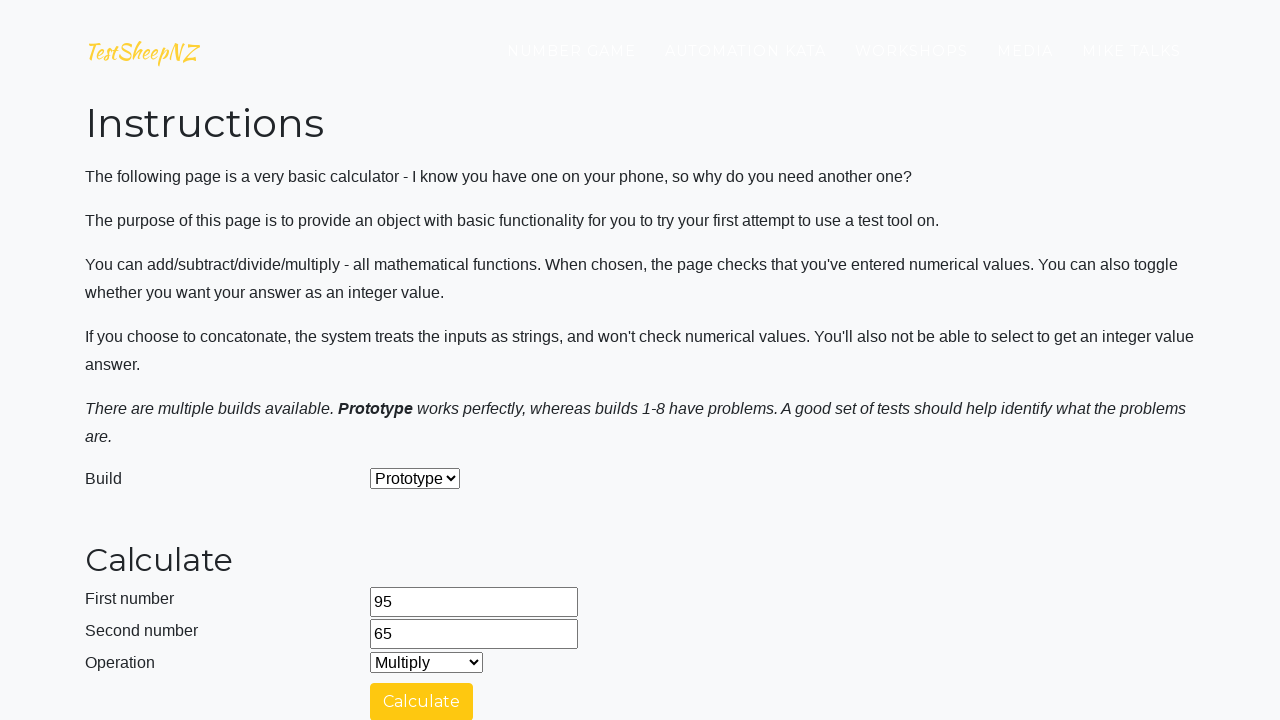

Clicked calculate button for multiplication at (422, 701) on #calculateButton
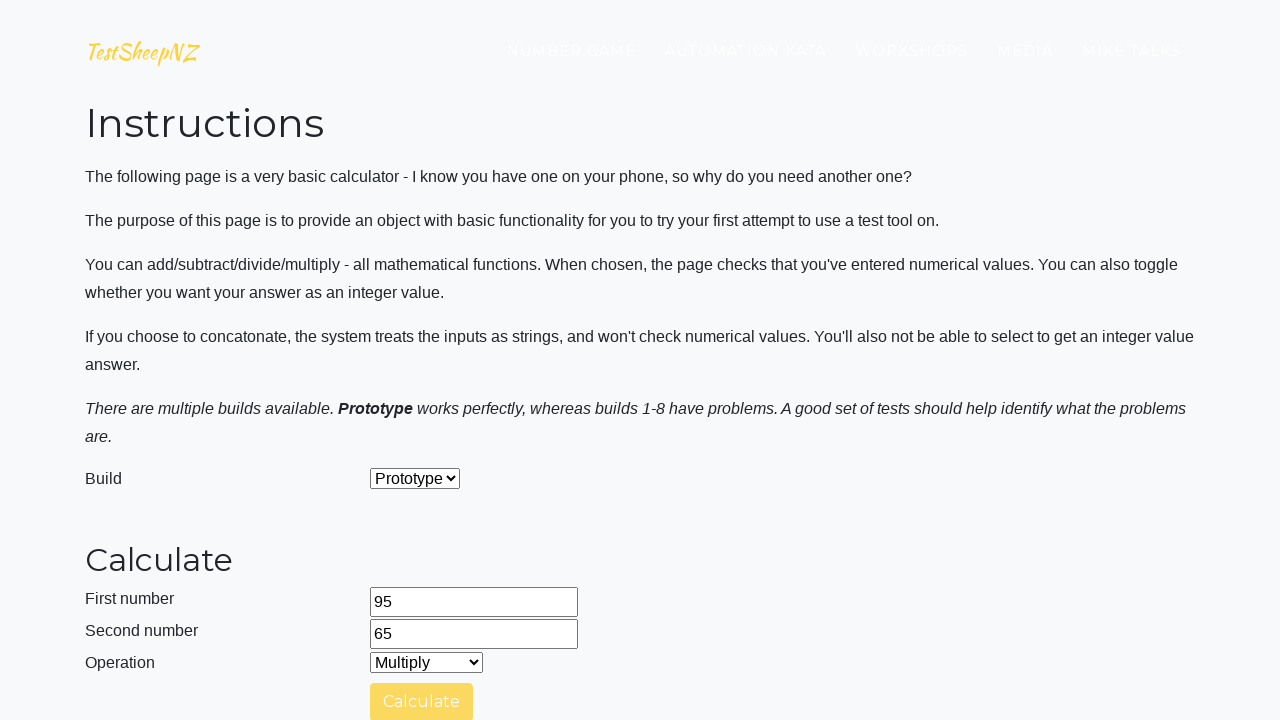

Waited for multiplication result
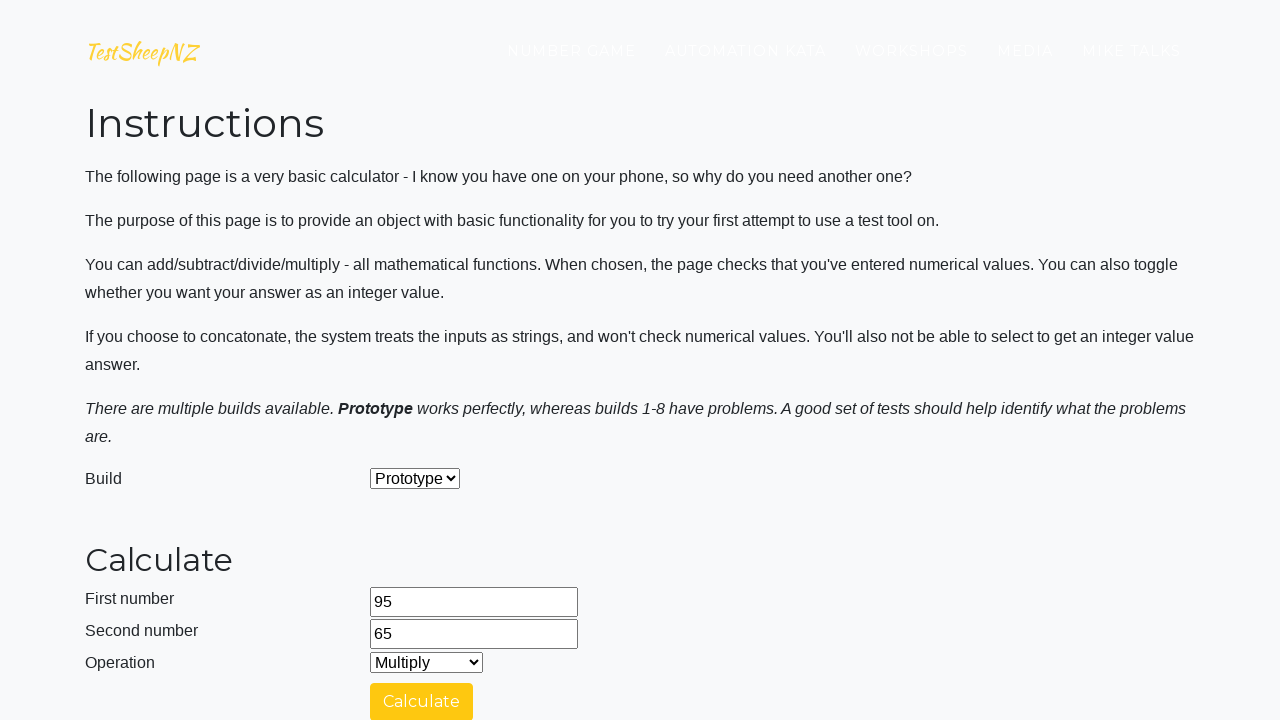

Selected division operation on #selectOperationDropdown
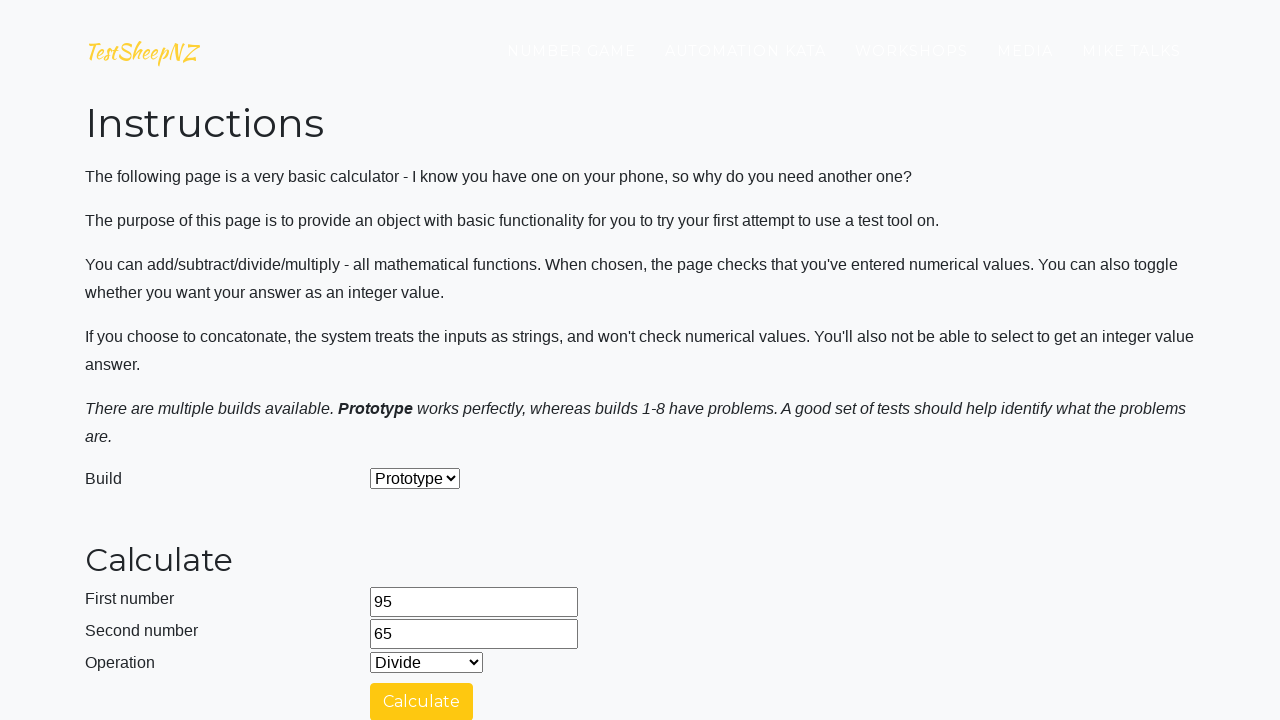

Clicked calculate button for division at (422, 701) on #calculateButton
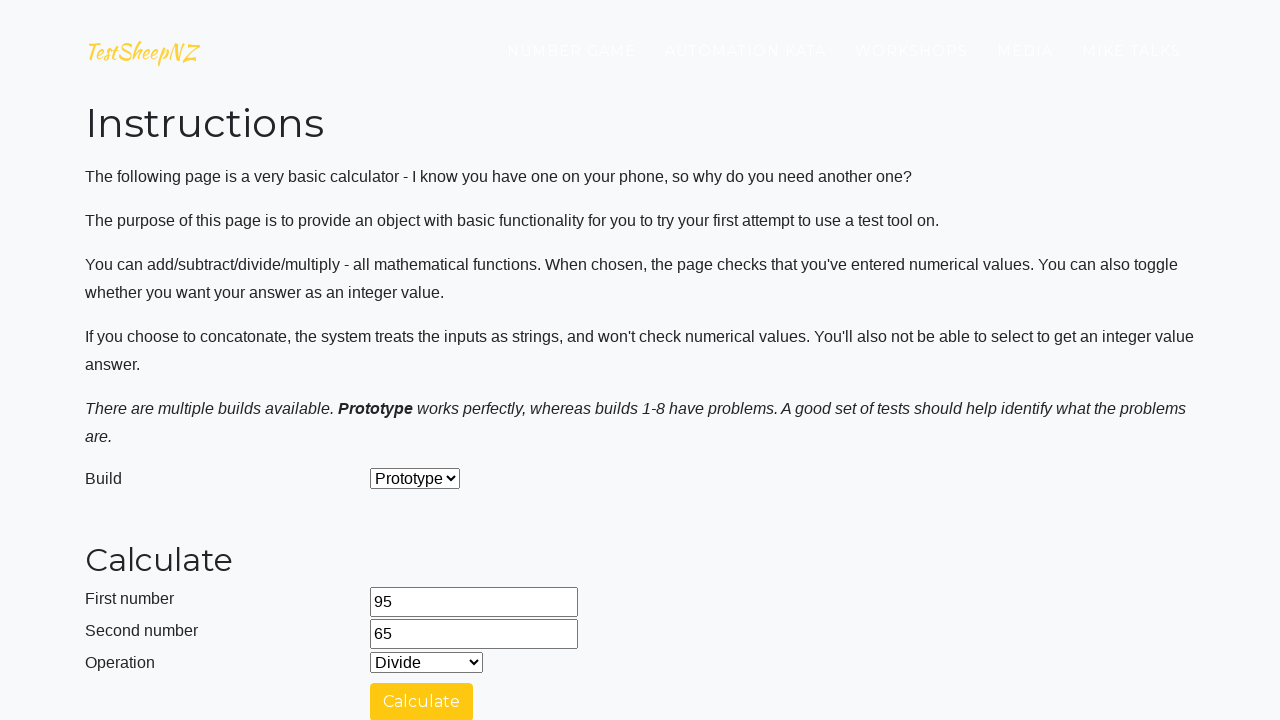

Waited for division result
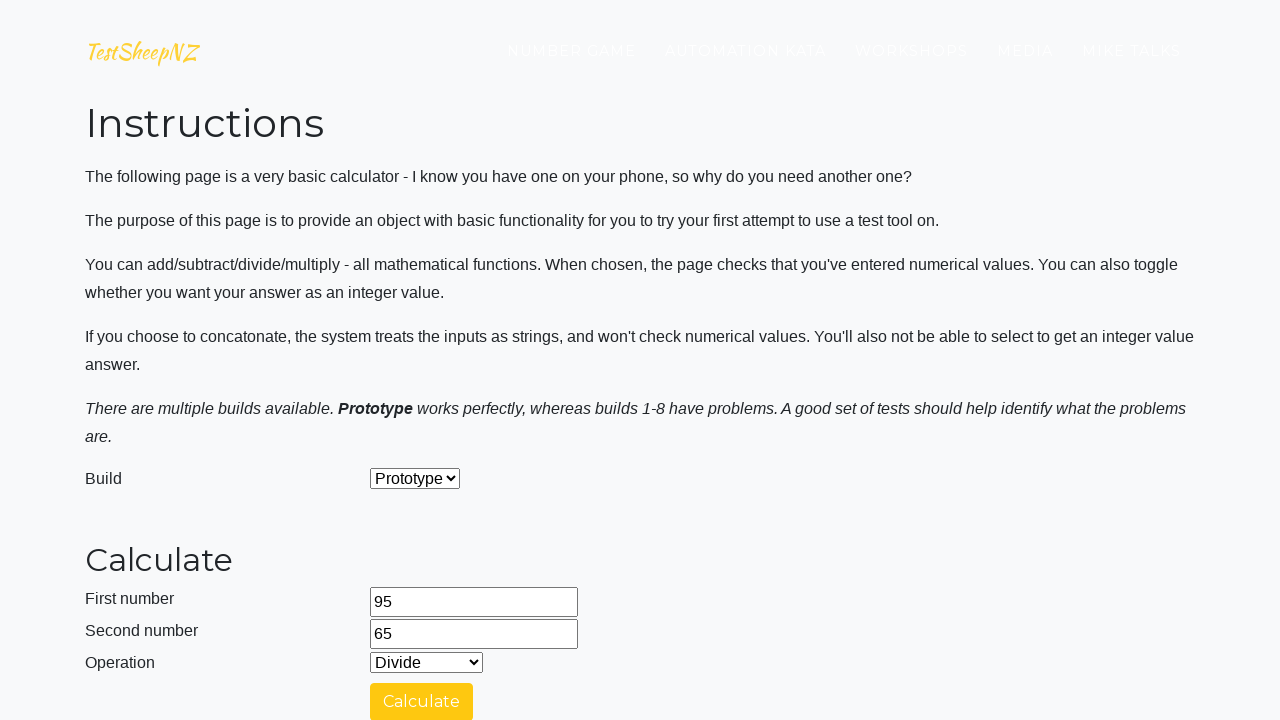

Filled first number field with 97 on #number1Field
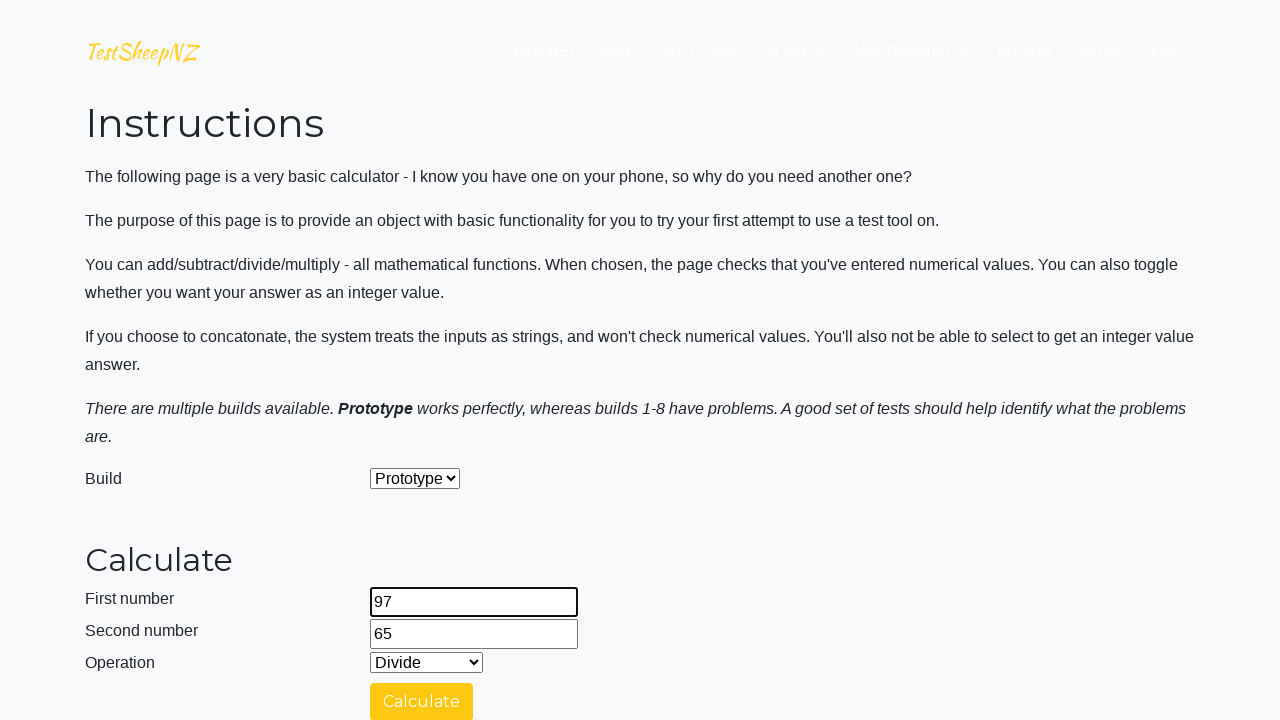

Filled second number field with 92 on #number2Field
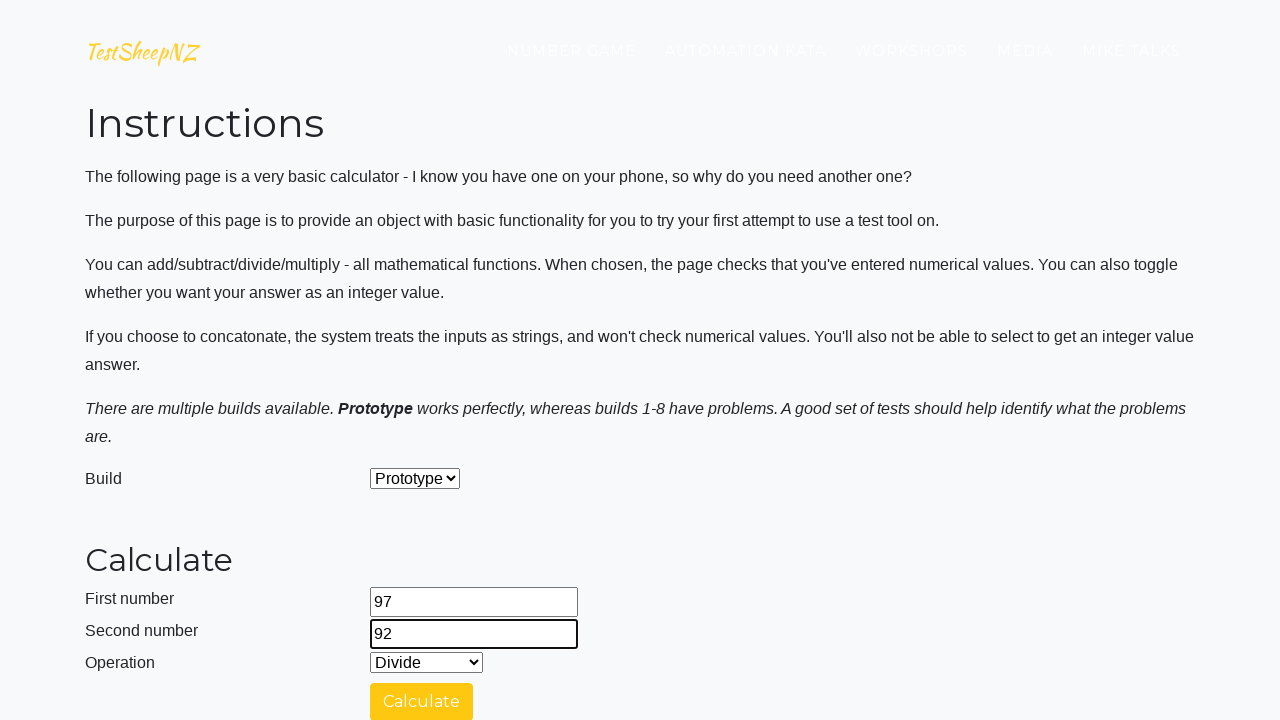

Selected addition operation on #selectOperationDropdown
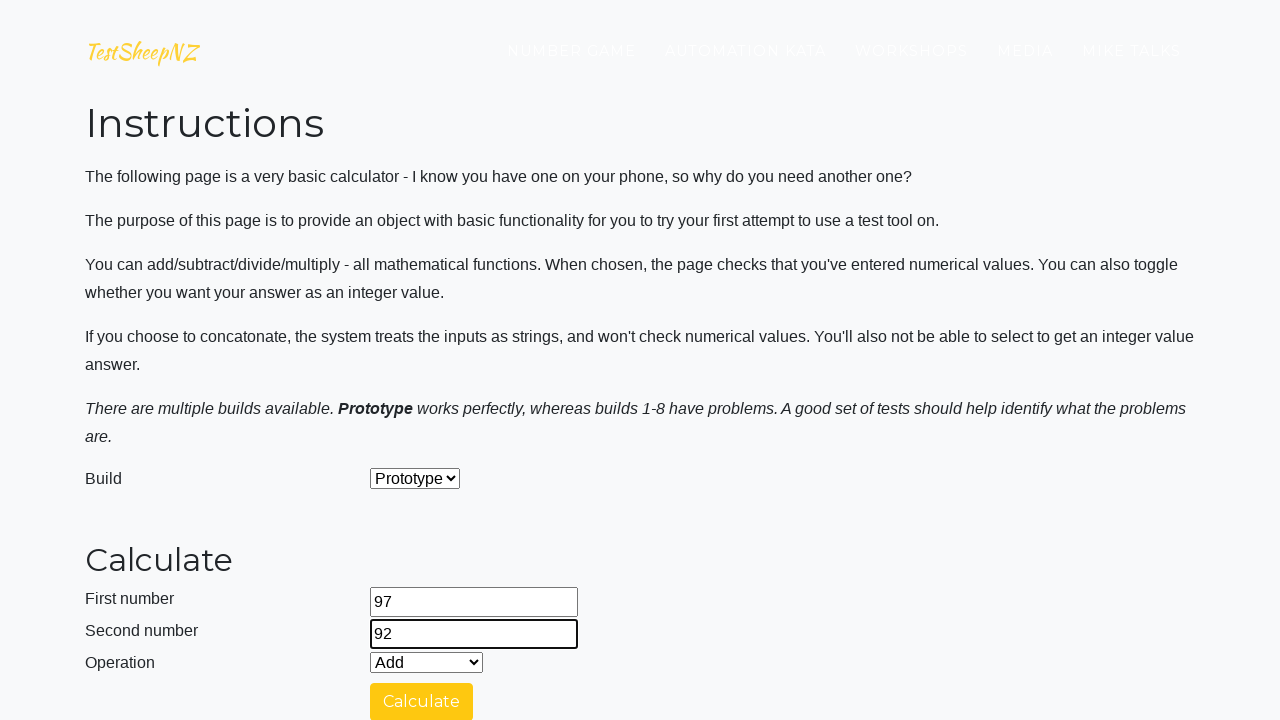

Clicked calculate button for addition at (422, 701) on #calculateButton
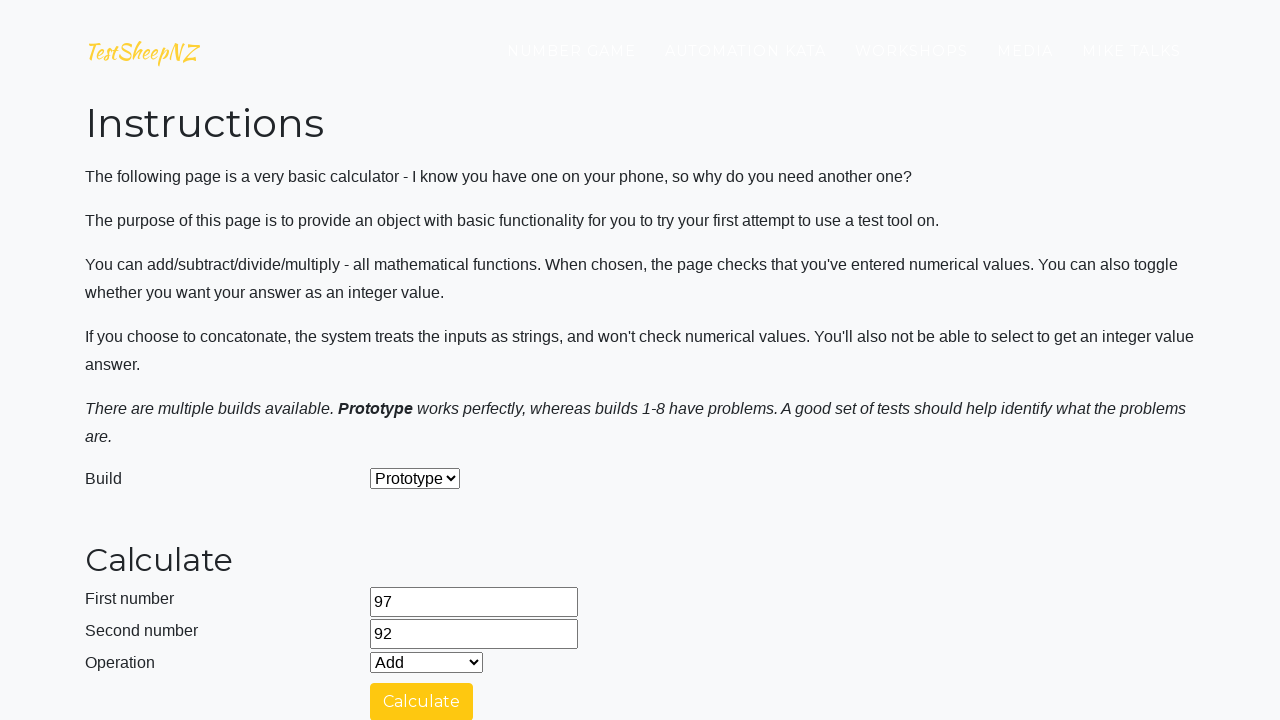

Waited for addition result
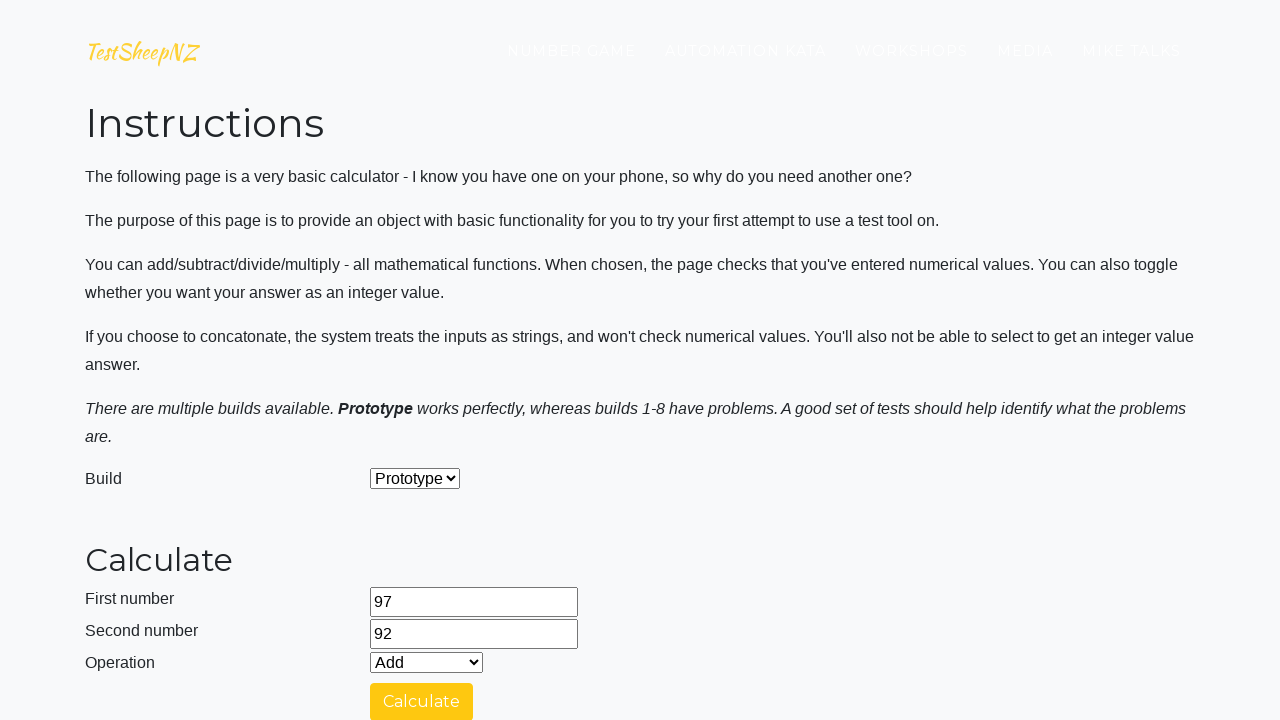

Selected subtraction operation on #selectOperationDropdown
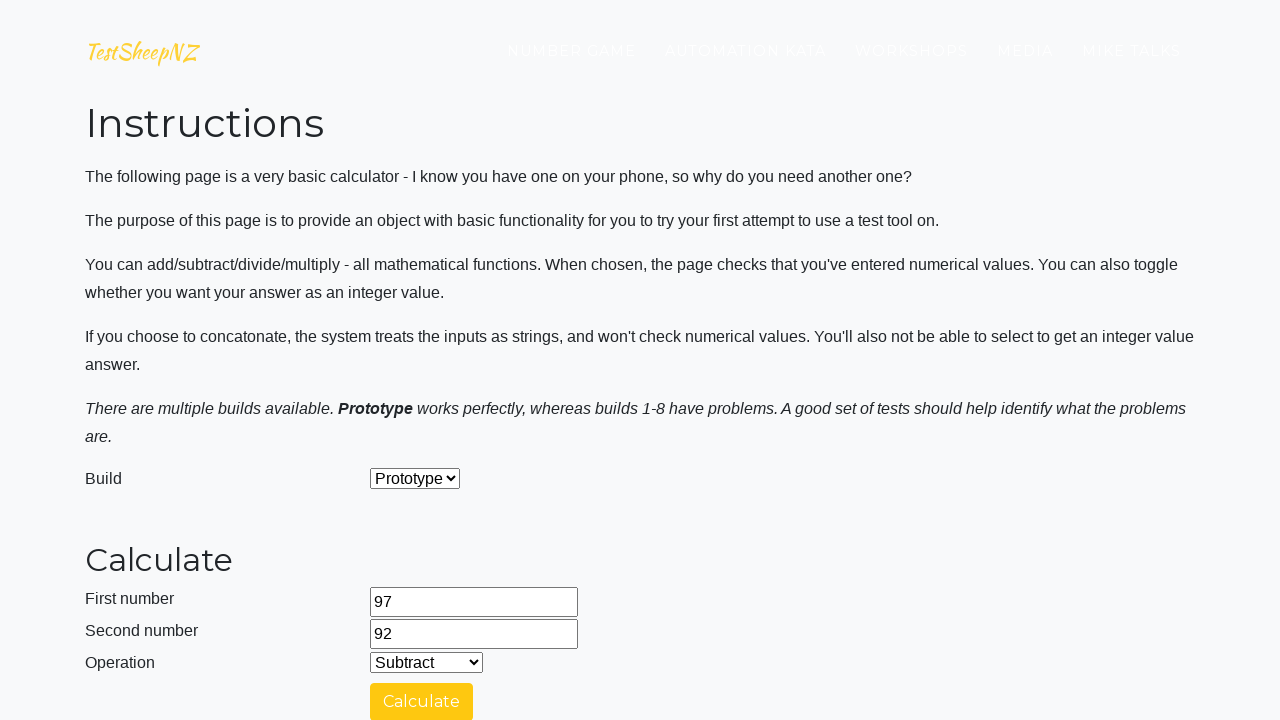

Clicked calculate button for subtraction at (422, 701) on #calculateButton
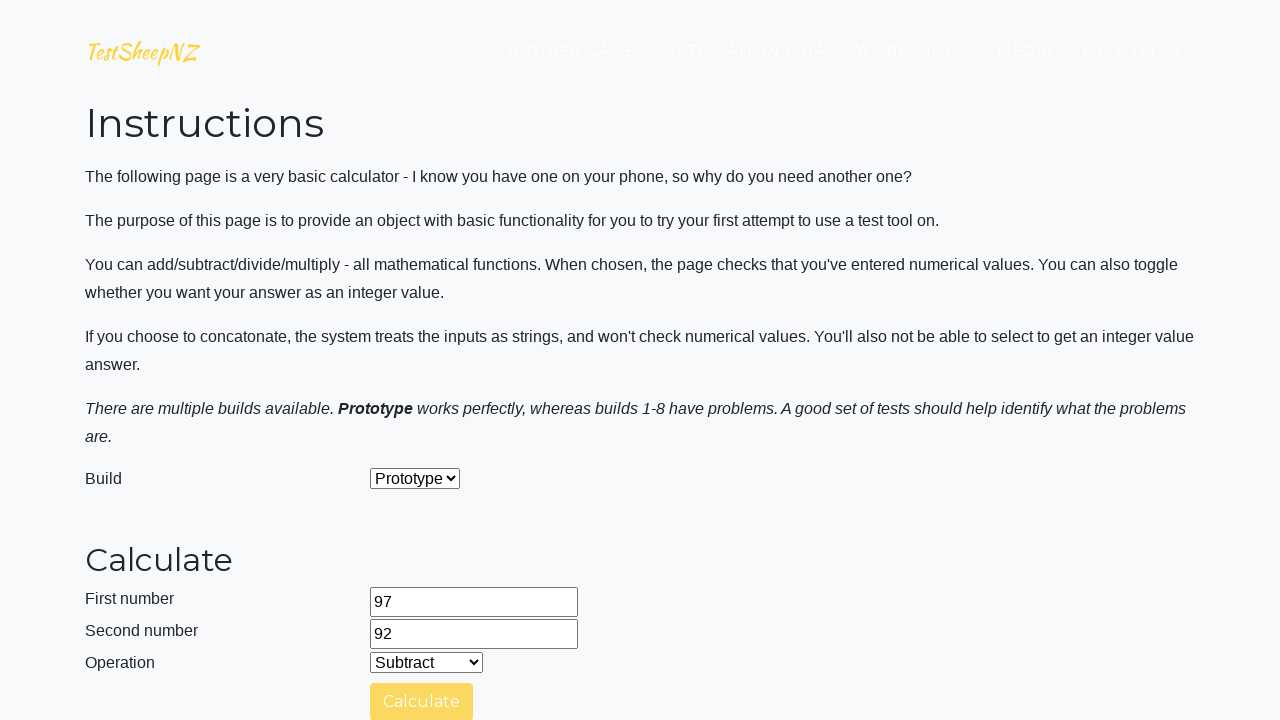

Waited for subtraction result
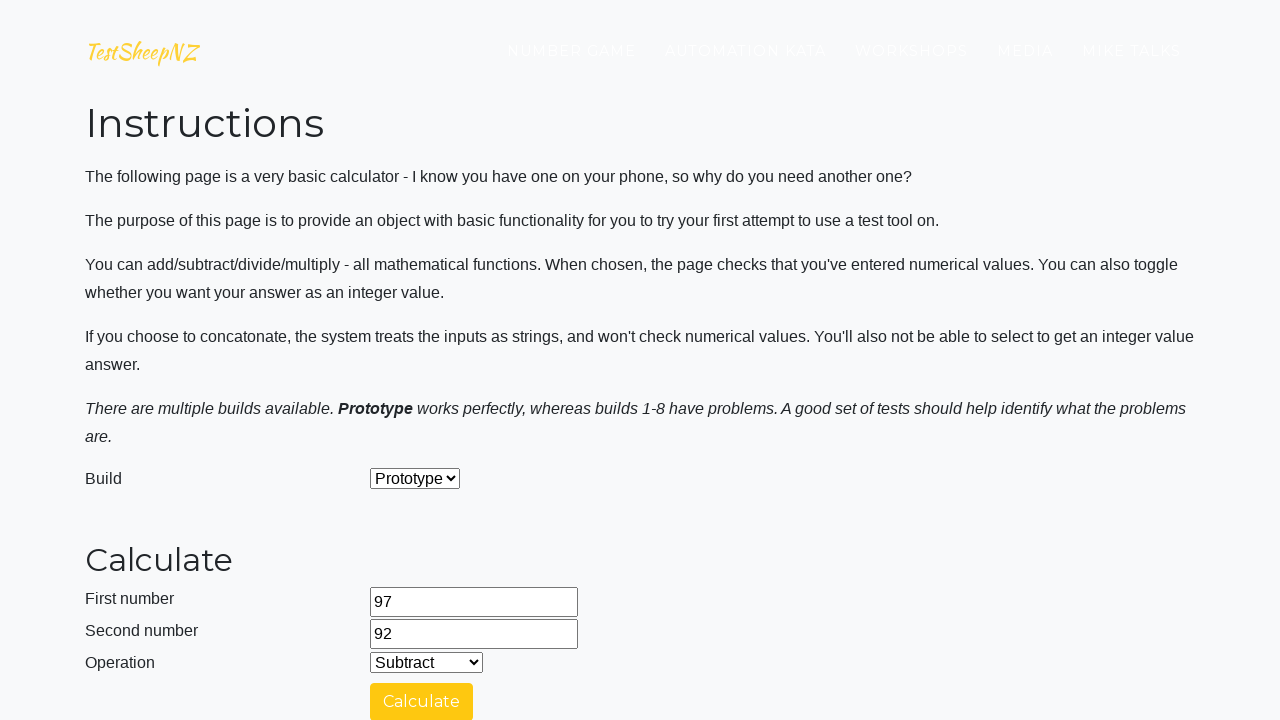

Selected multiplication operation on #selectOperationDropdown
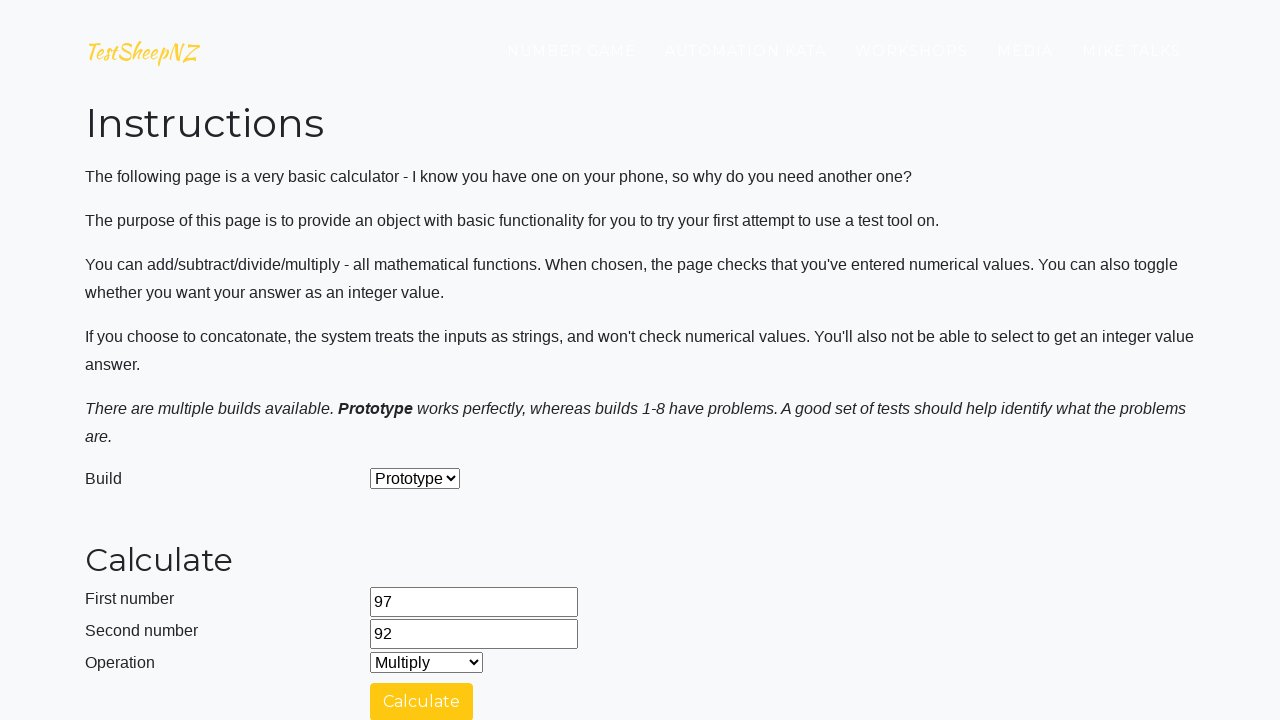

Clicked calculate button for multiplication at (422, 701) on #calculateButton
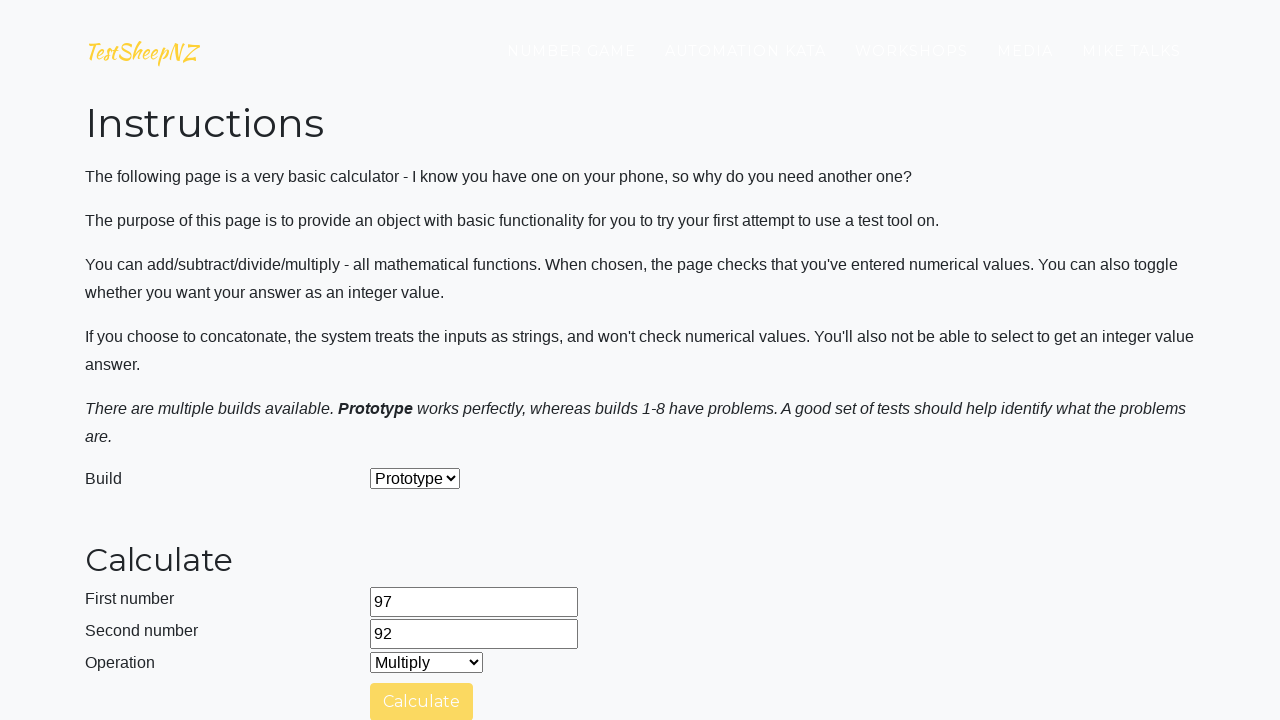

Waited for multiplication result
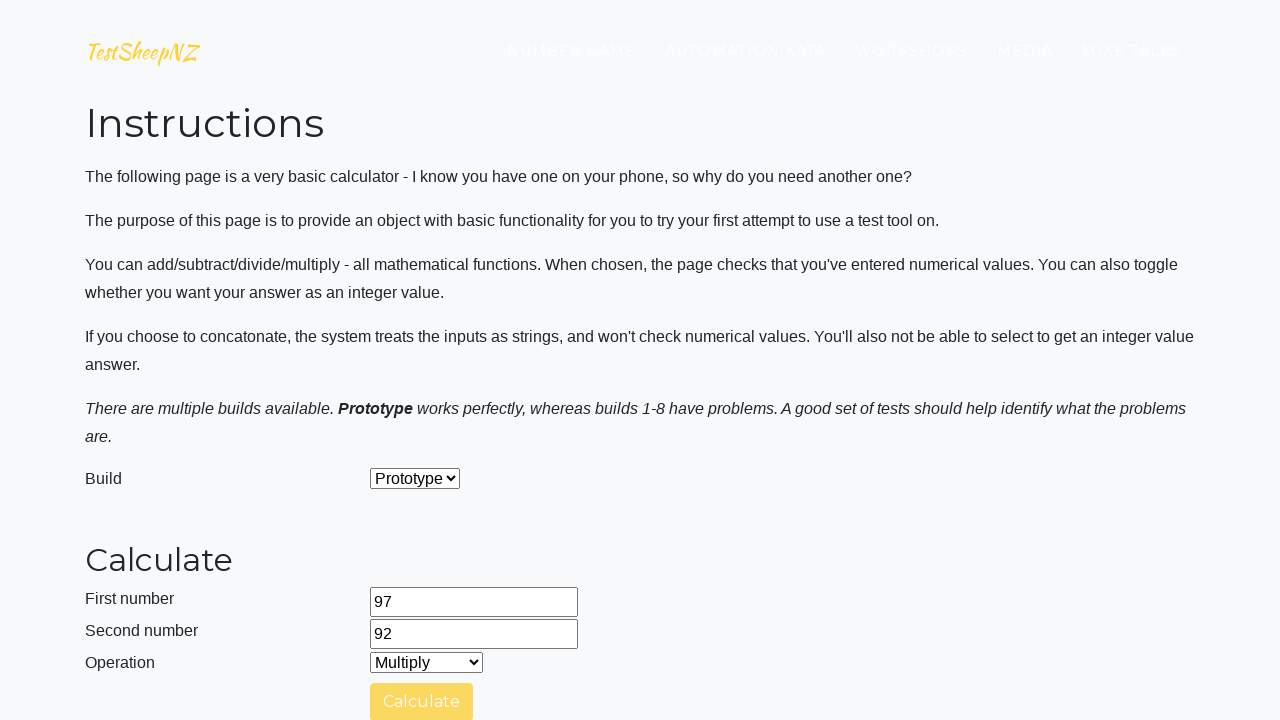

Selected division operation on #selectOperationDropdown
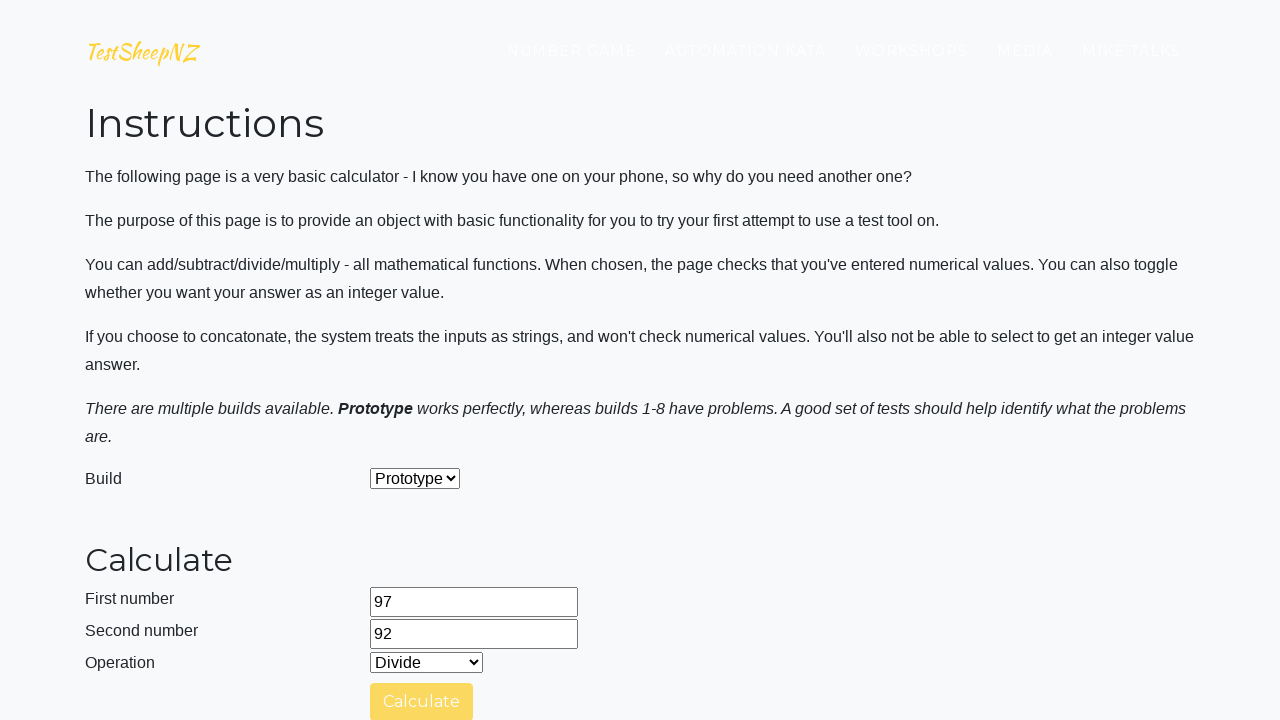

Clicked calculate button for division at (422, 701) on #calculateButton
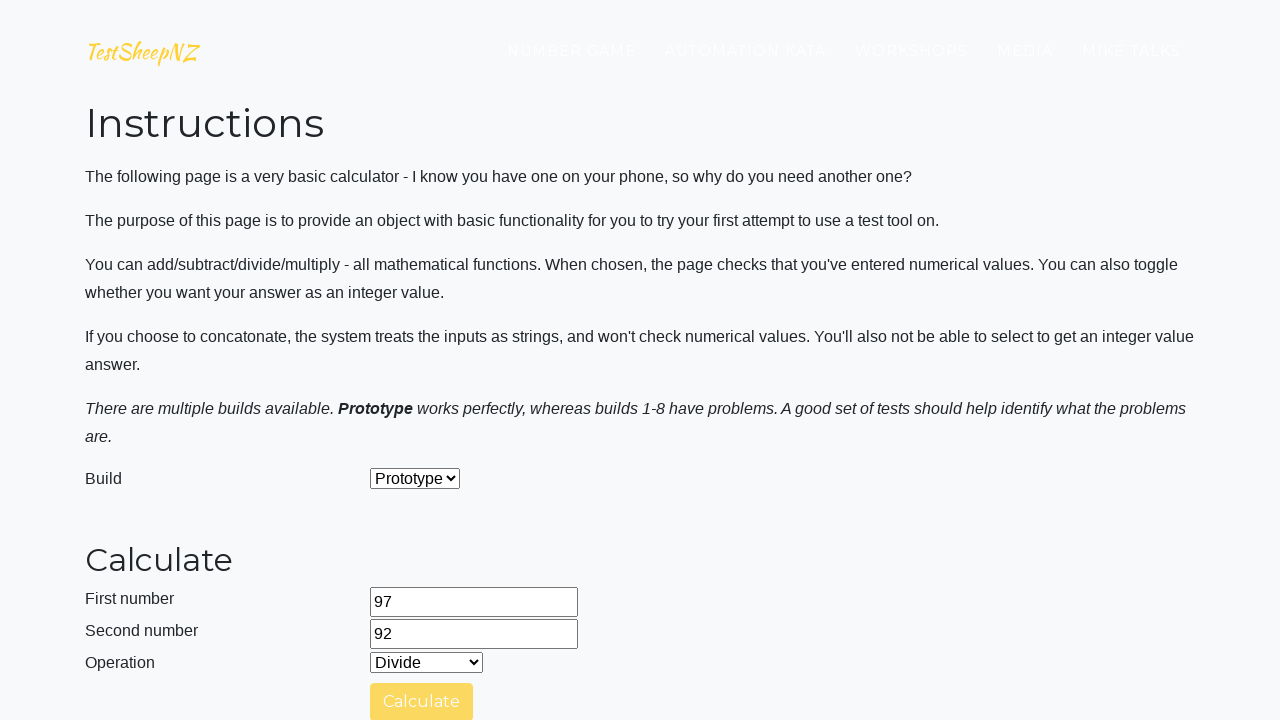

Waited for division result
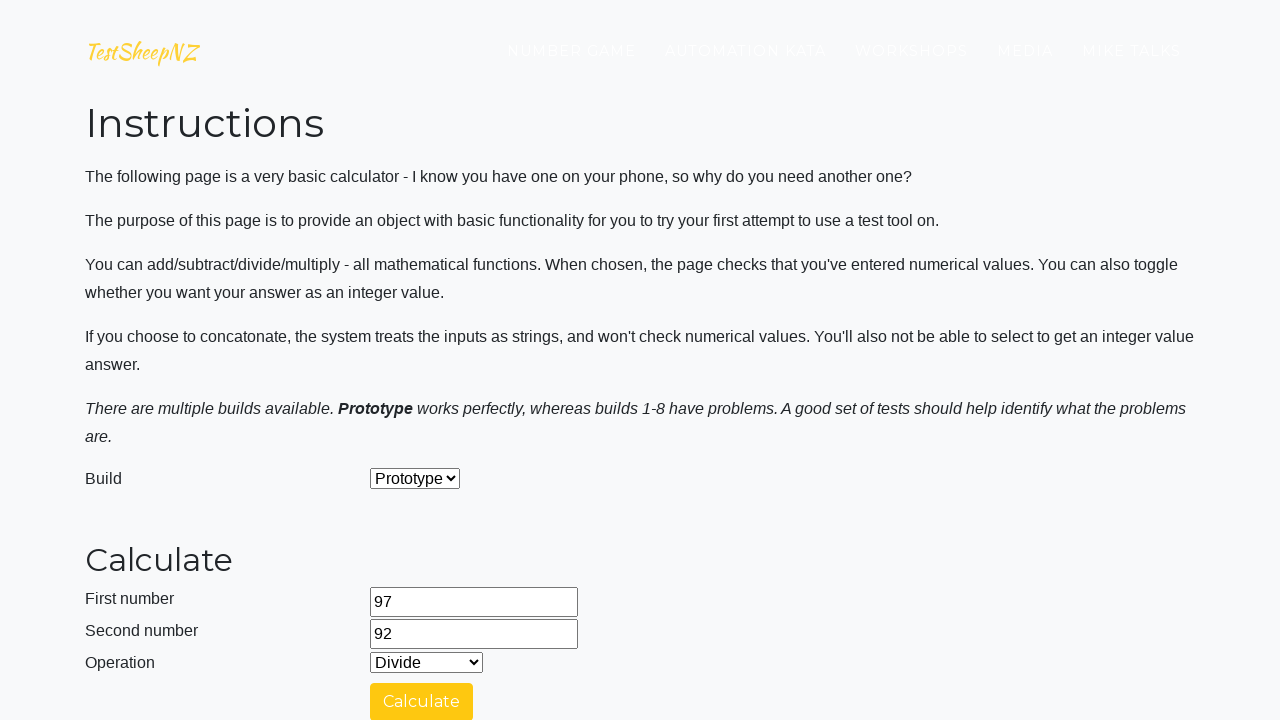

Selected concatenate operation on #selectOperationDropdown
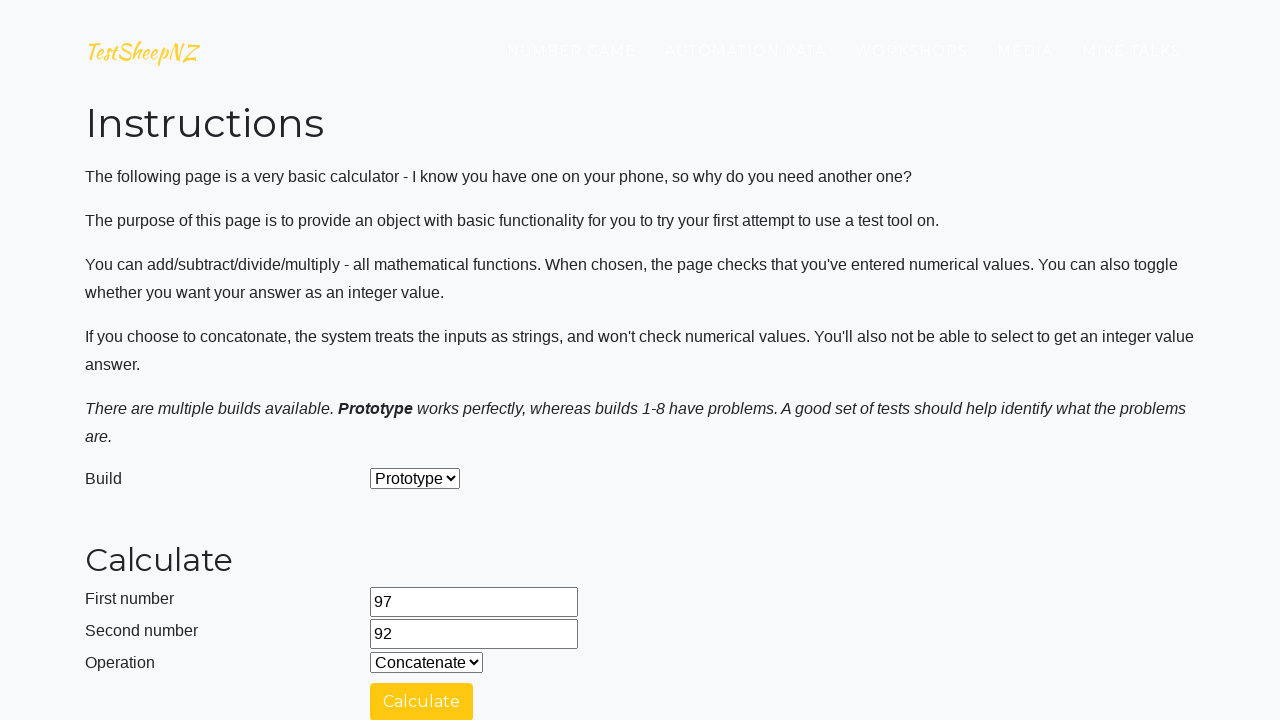

Clicked calculate button for concatenate at (422, 701) on #calculateButton
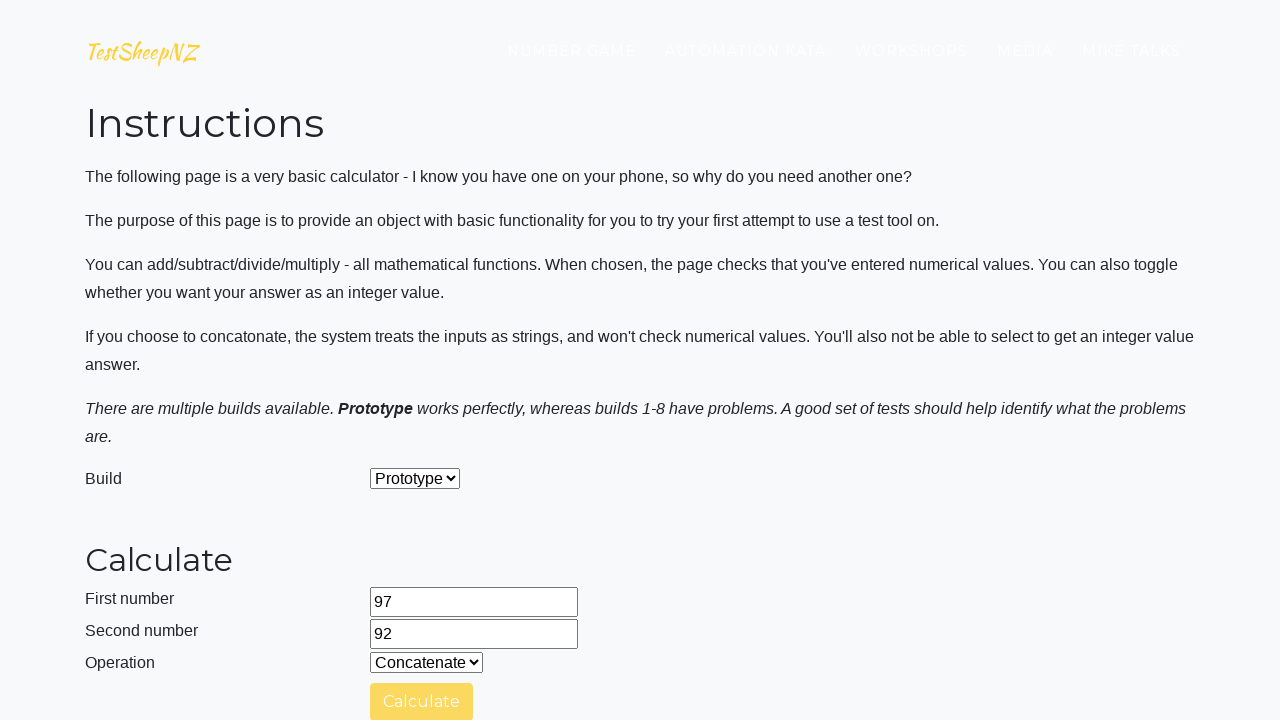

Final result loaded in answer field
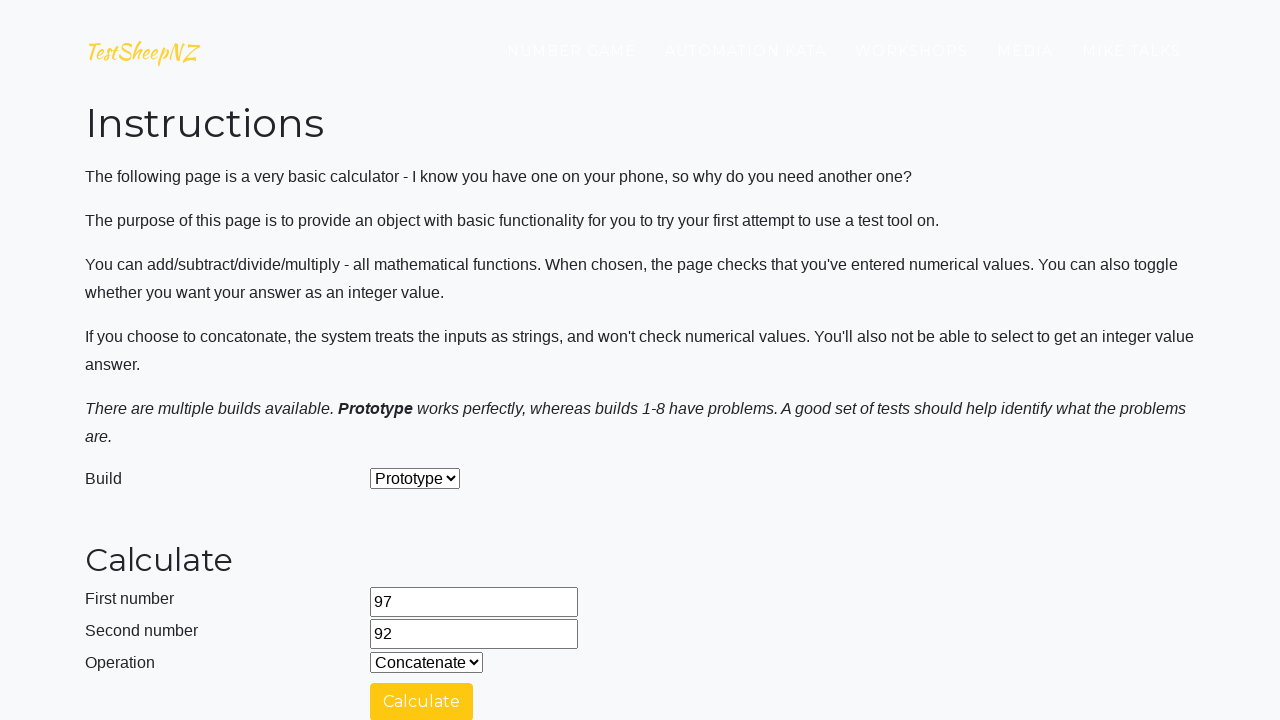

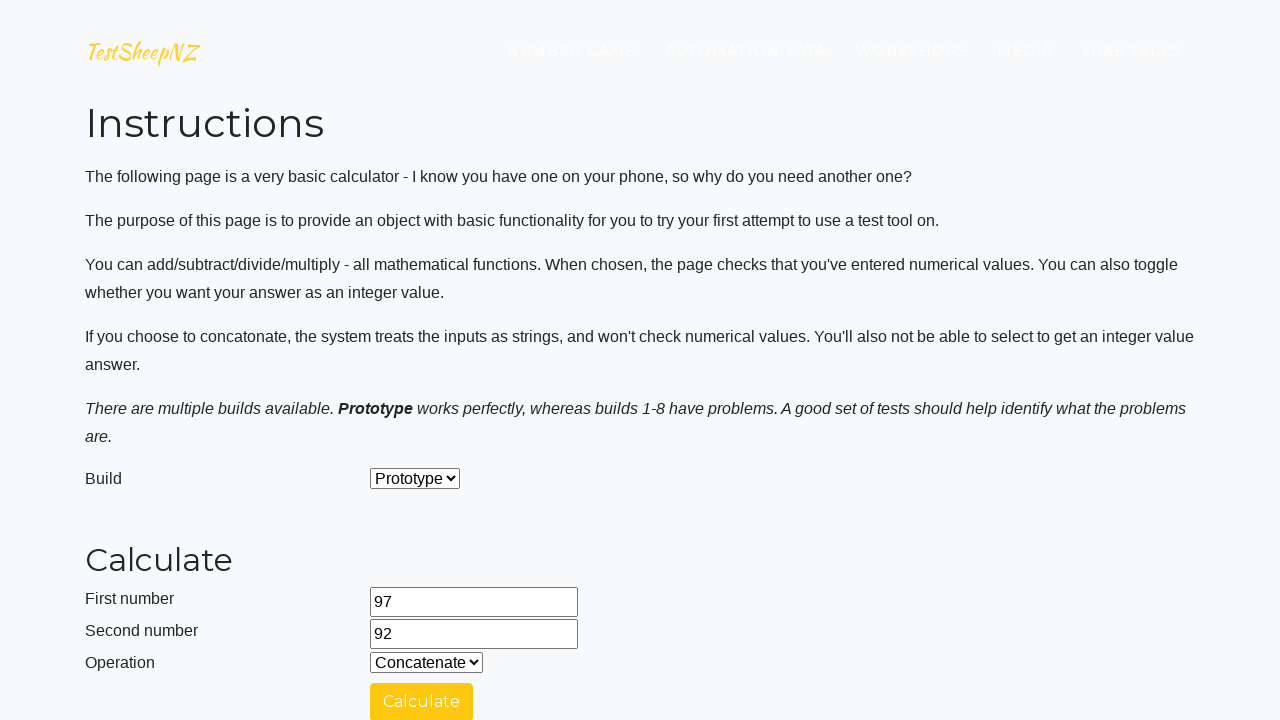